Tests horizontal slider functionality by pressing arrow keys to move the slider right and left, verifying the displayed value changes correctly with each step.

Starting URL: https://the-internet.herokuapp.com/horizontal_slider

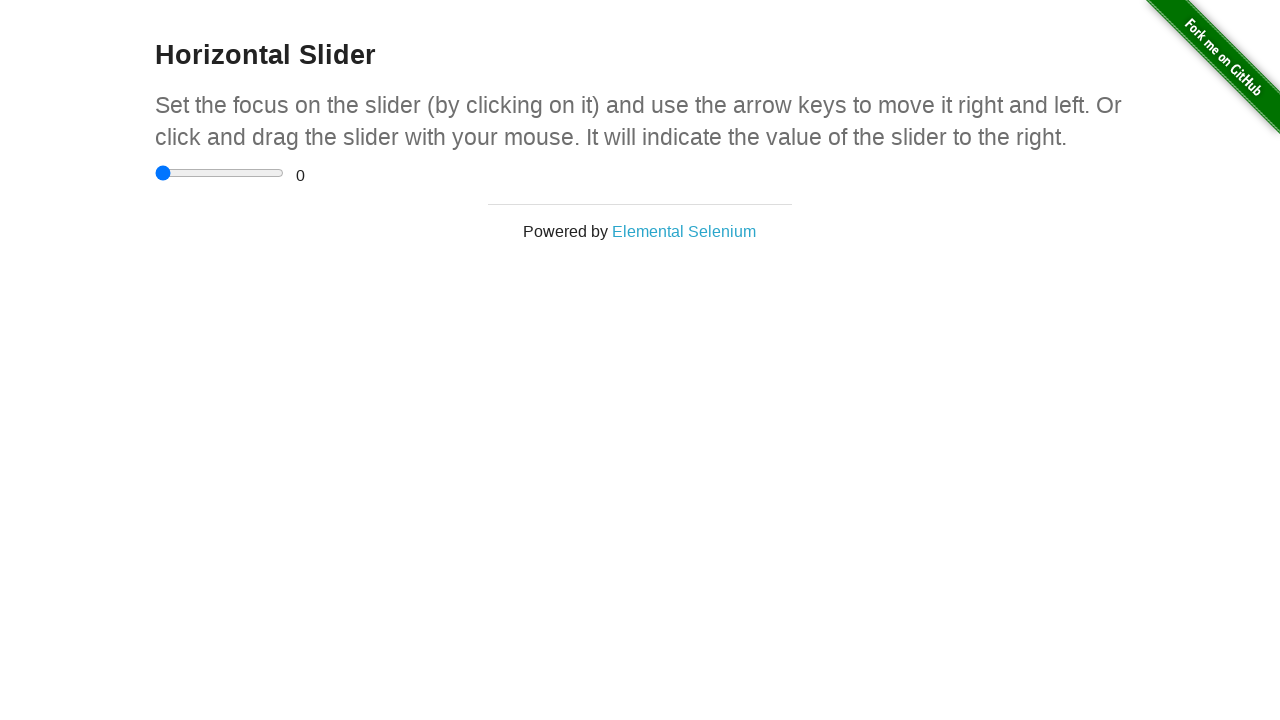

Waited for horizontal slider to be visible
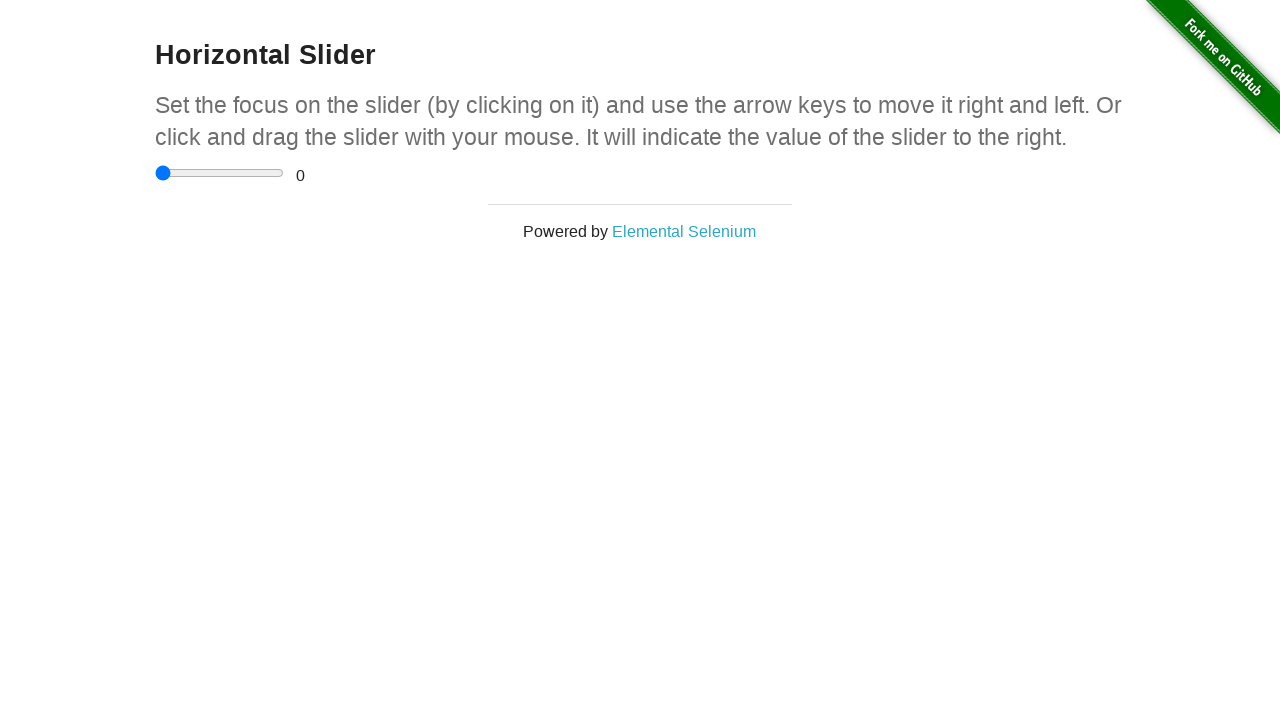

Located range display element
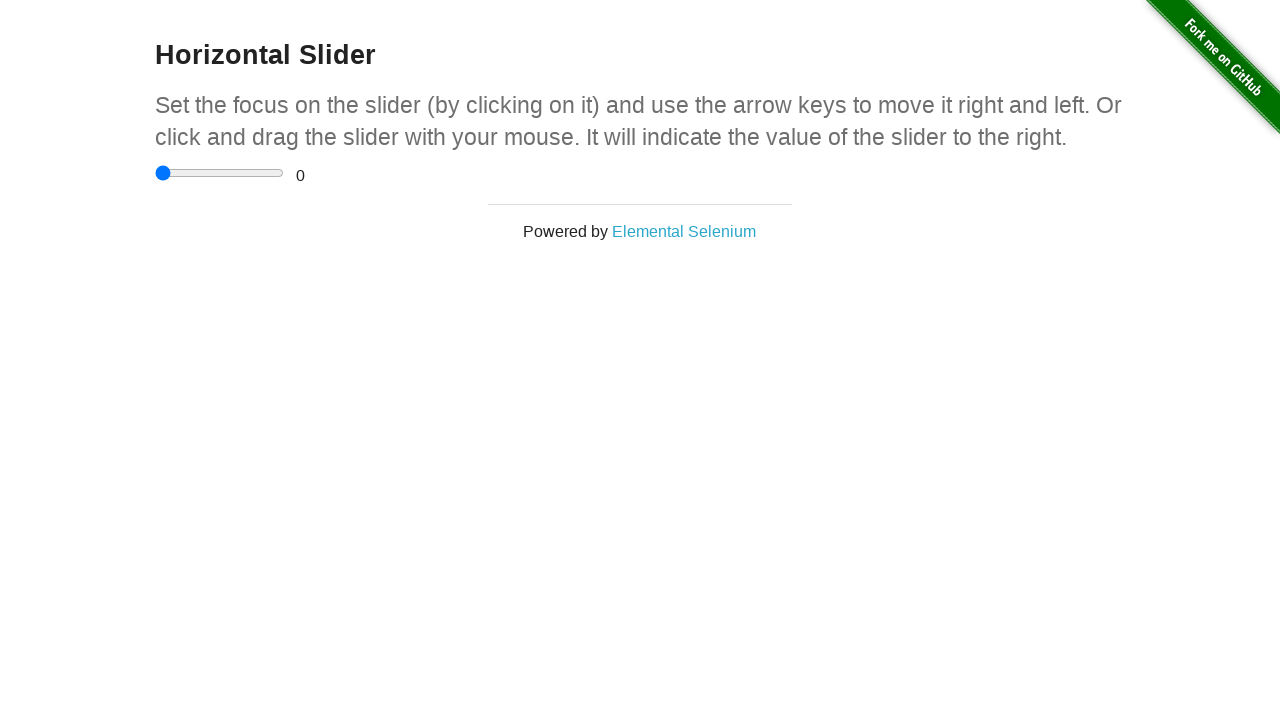

Verified initial slider value is 0
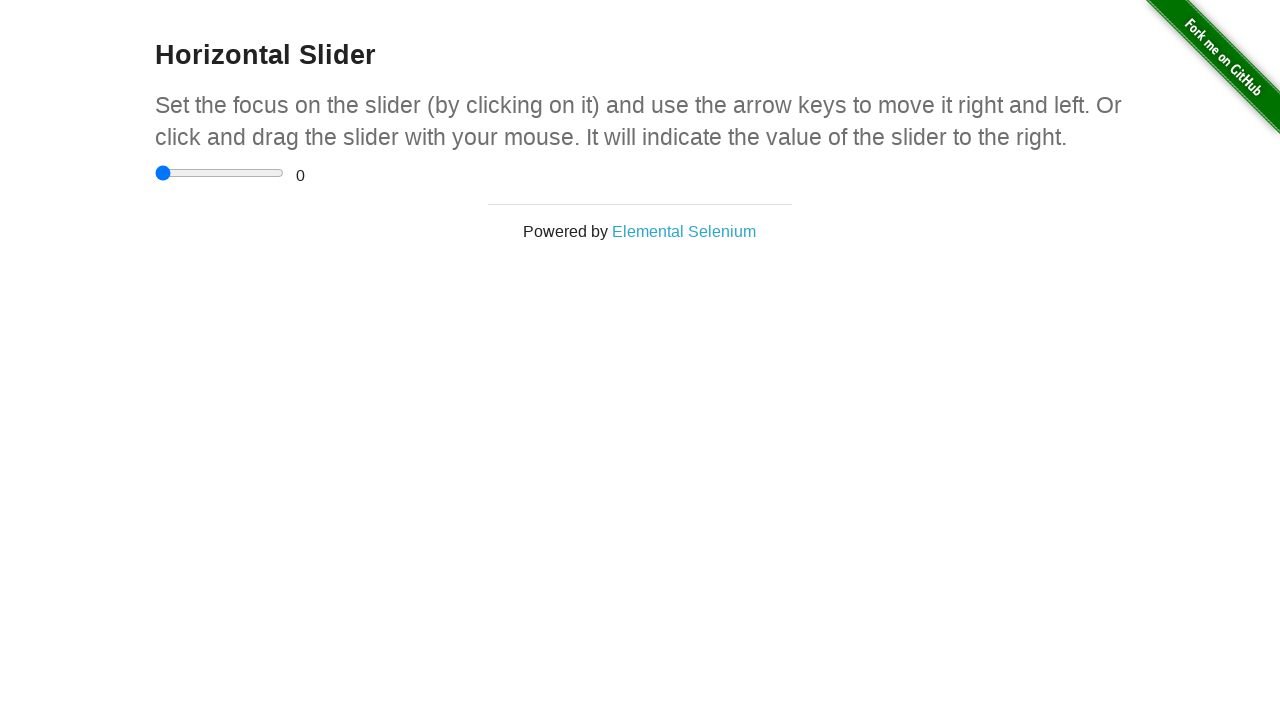

Pressed ArrowRight to move slider right (step 1/10) on input[type='range']
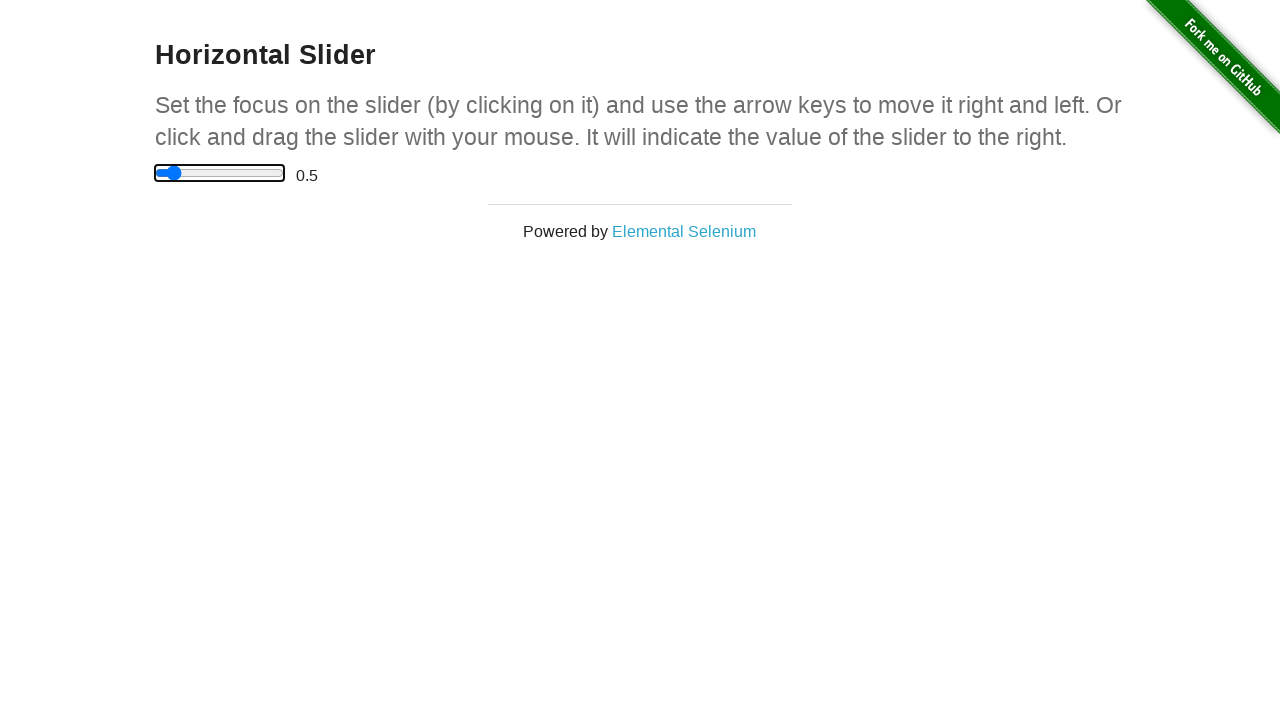

Waited 100ms for slider value to update
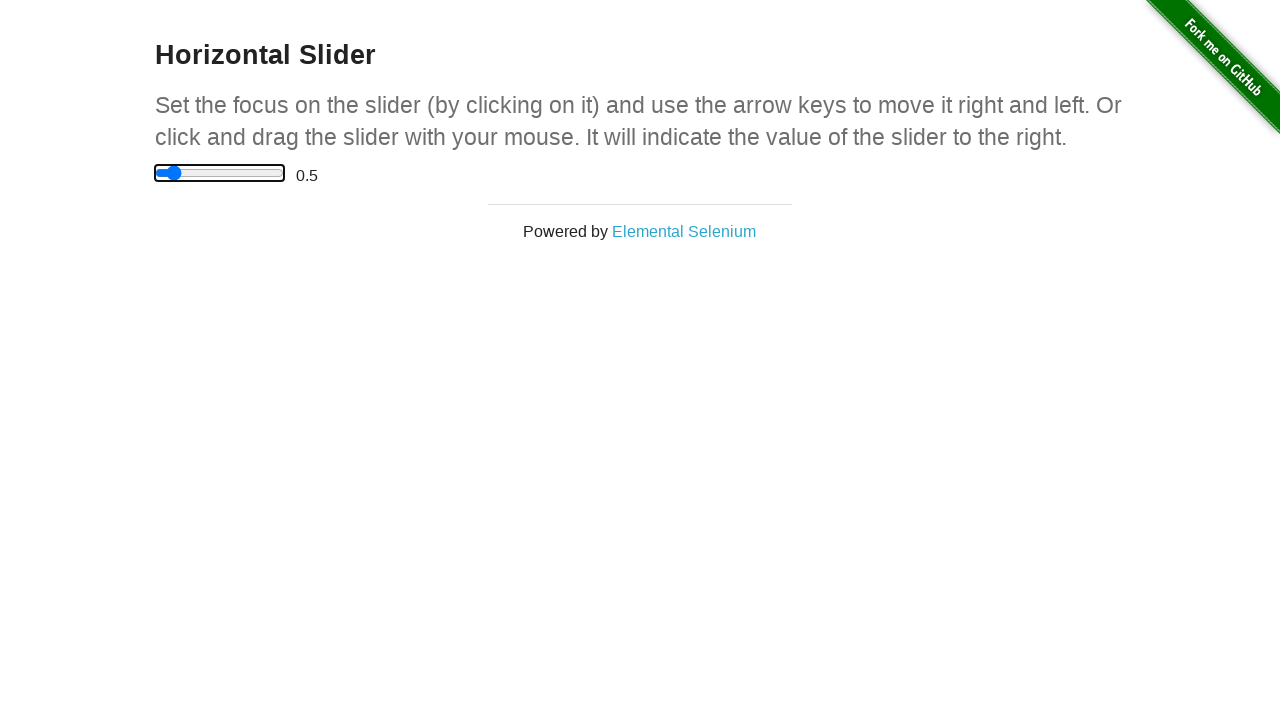

Pressed ArrowRight to move slider right (step 2/10) on input[type='range']
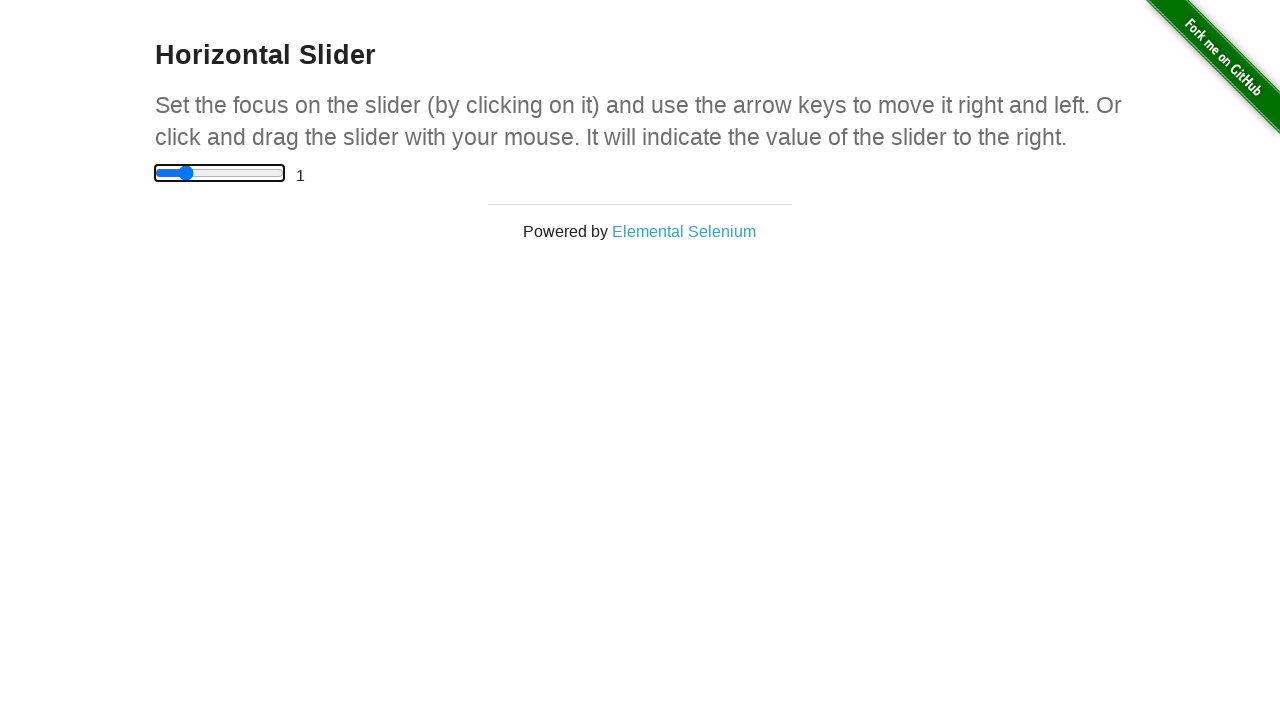

Waited 100ms for slider value to update
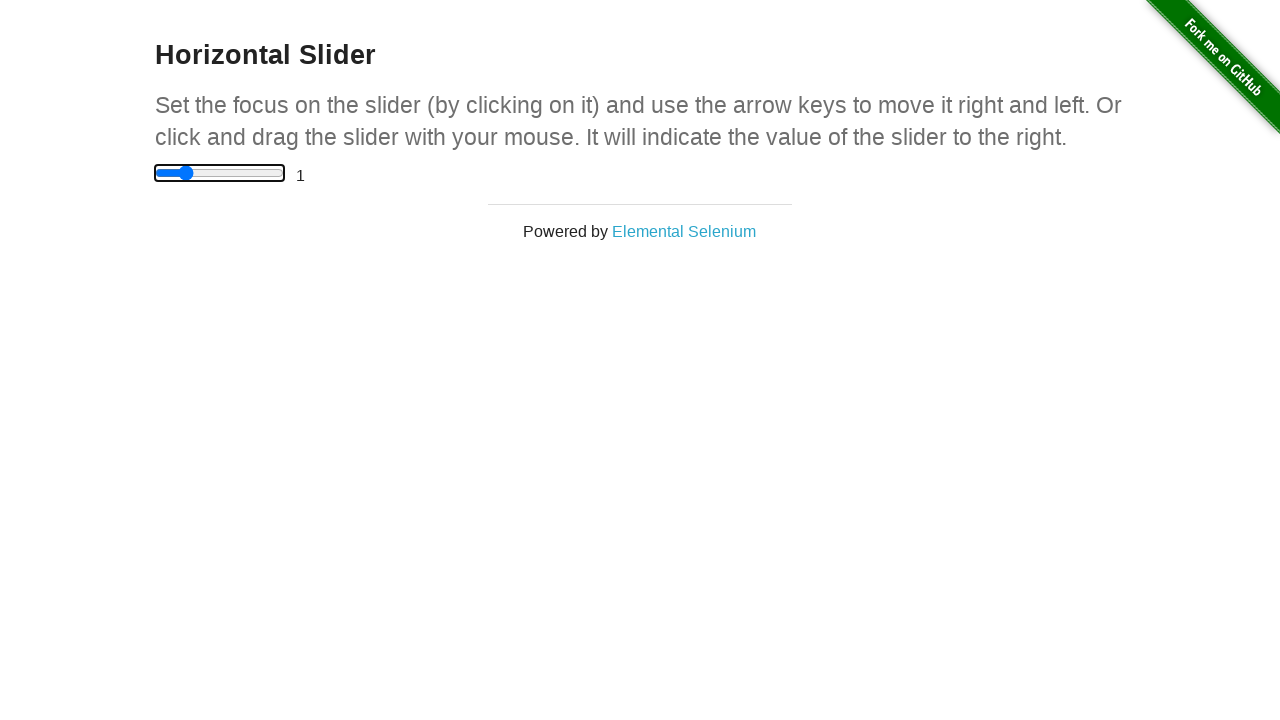

Pressed ArrowRight to move slider right (step 3/10) on input[type='range']
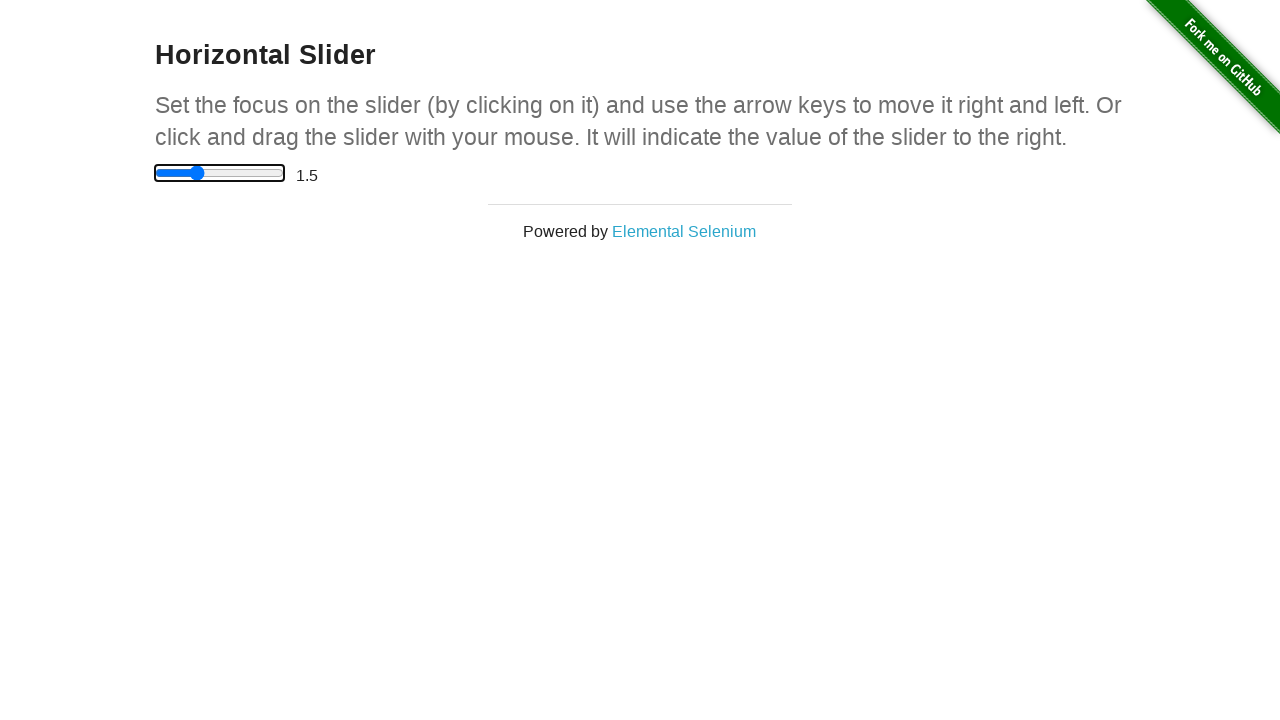

Waited 100ms for slider value to update
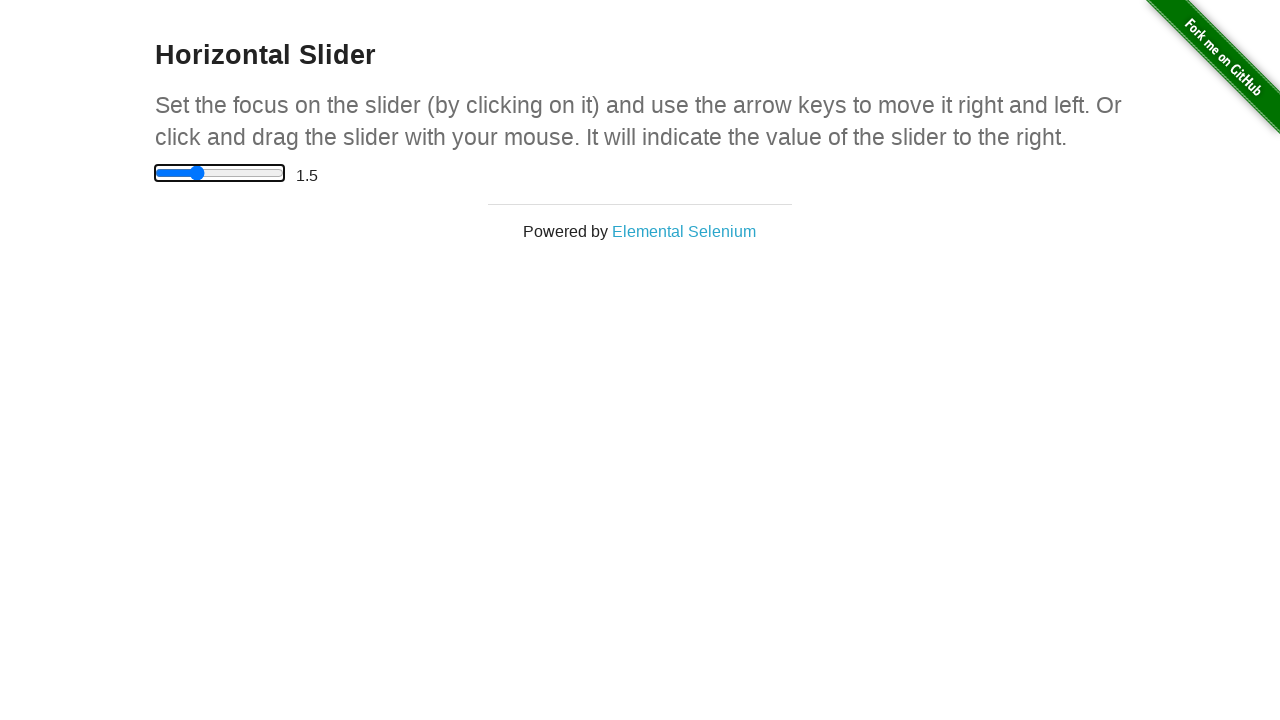

Pressed ArrowRight to move slider right (step 4/10) on input[type='range']
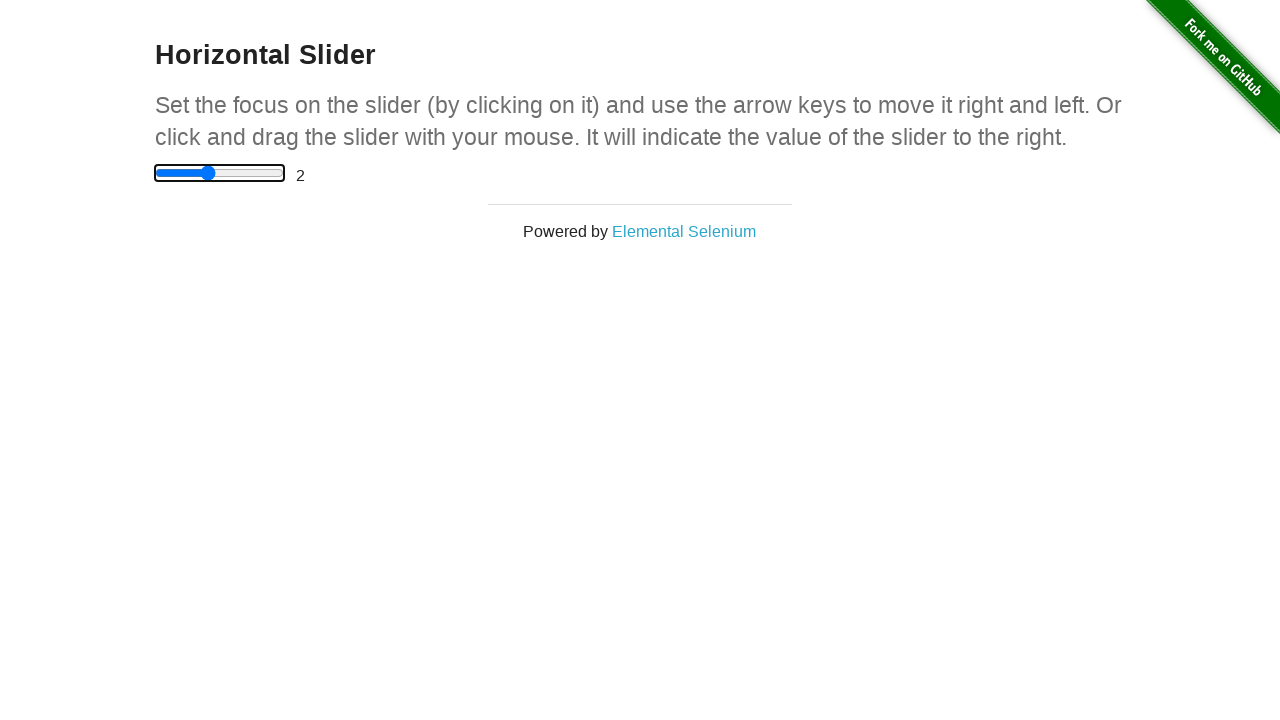

Waited 100ms for slider value to update
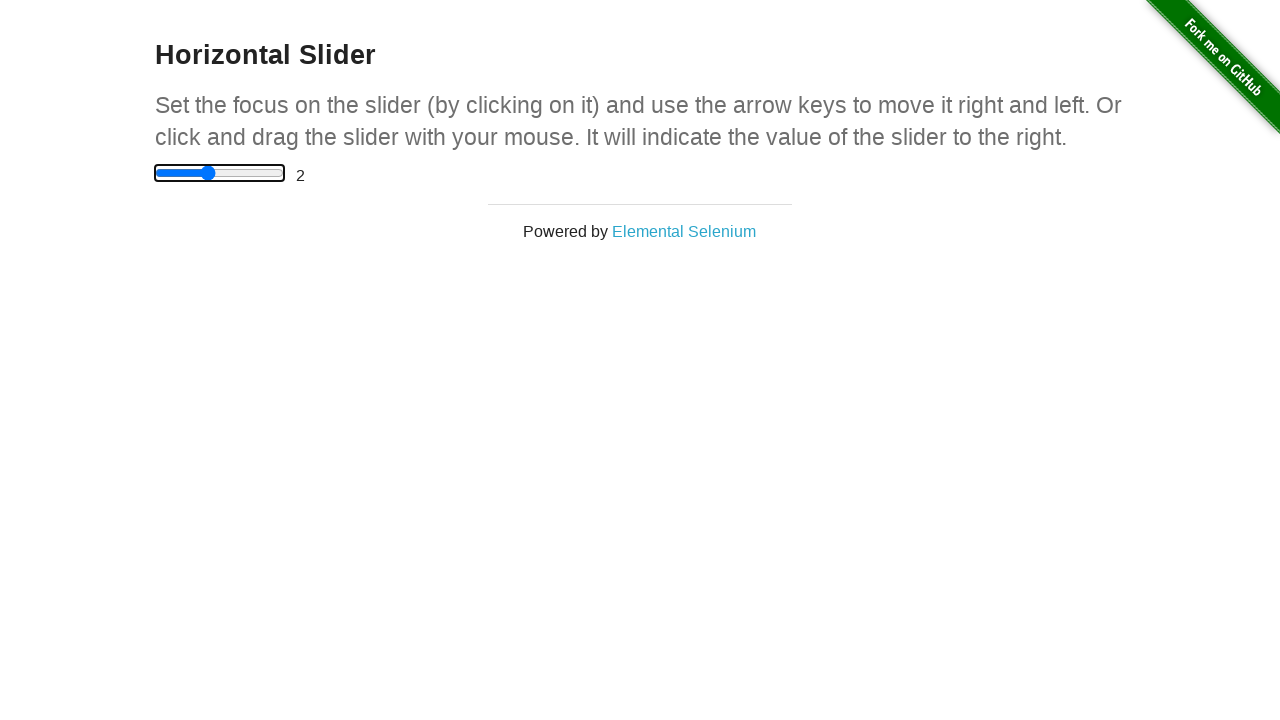

Pressed ArrowRight to move slider right (step 5/10) on input[type='range']
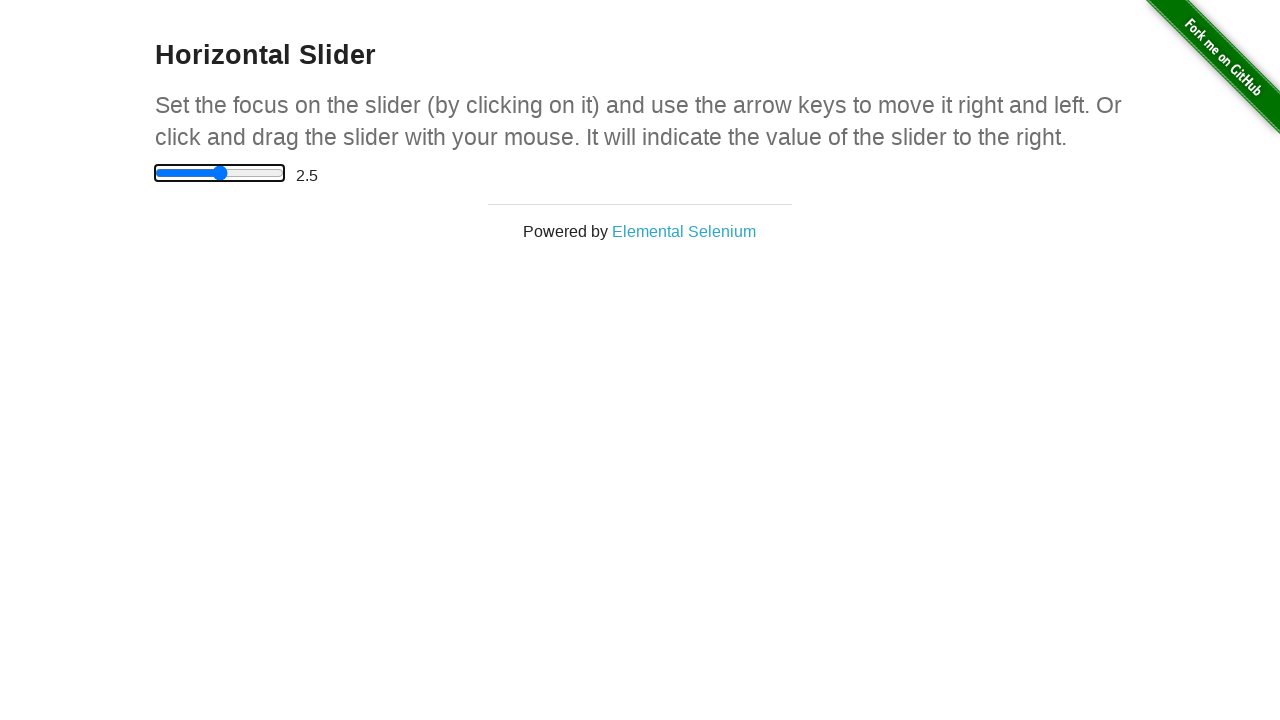

Waited 100ms for slider value to update
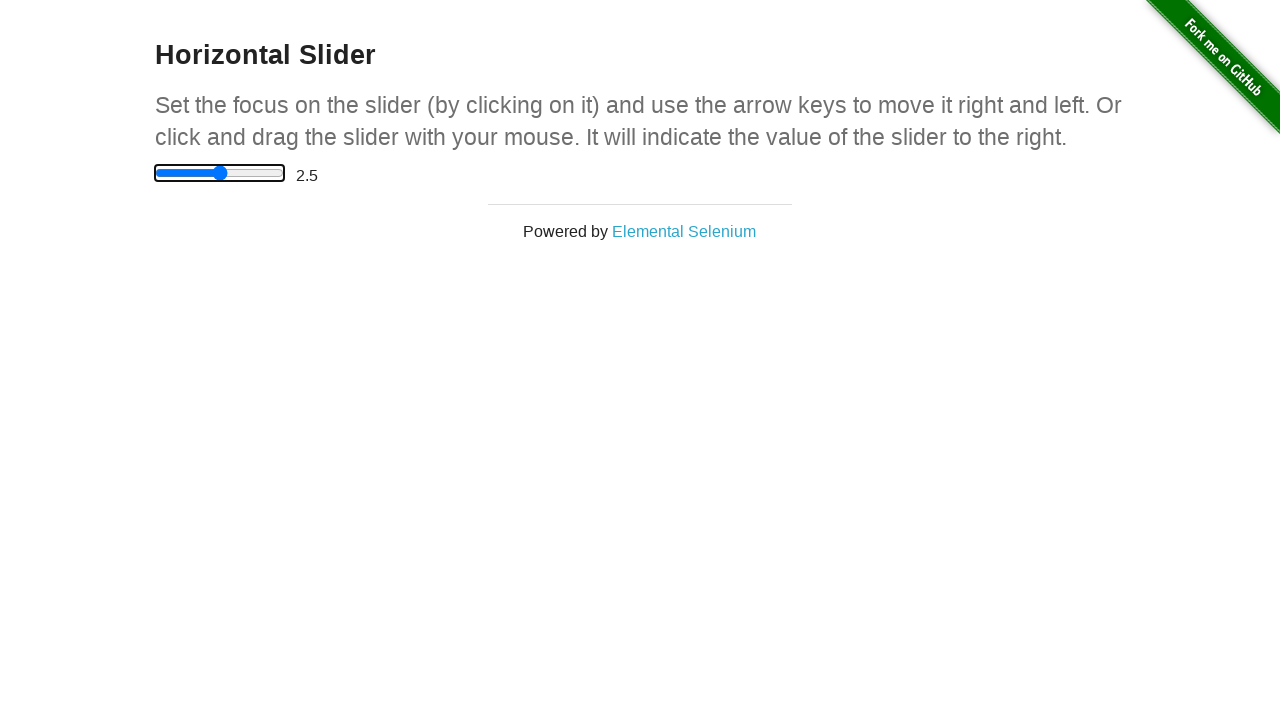

Pressed ArrowRight to move slider right (step 6/10) on input[type='range']
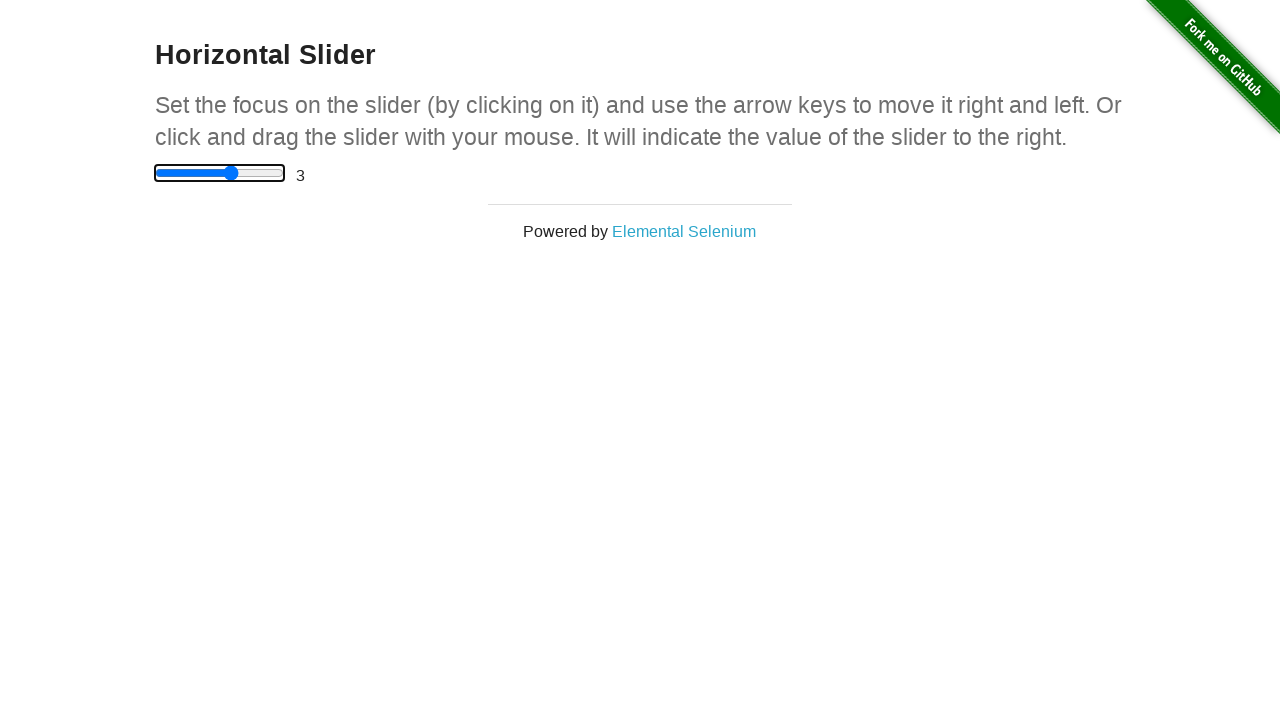

Waited 100ms for slider value to update
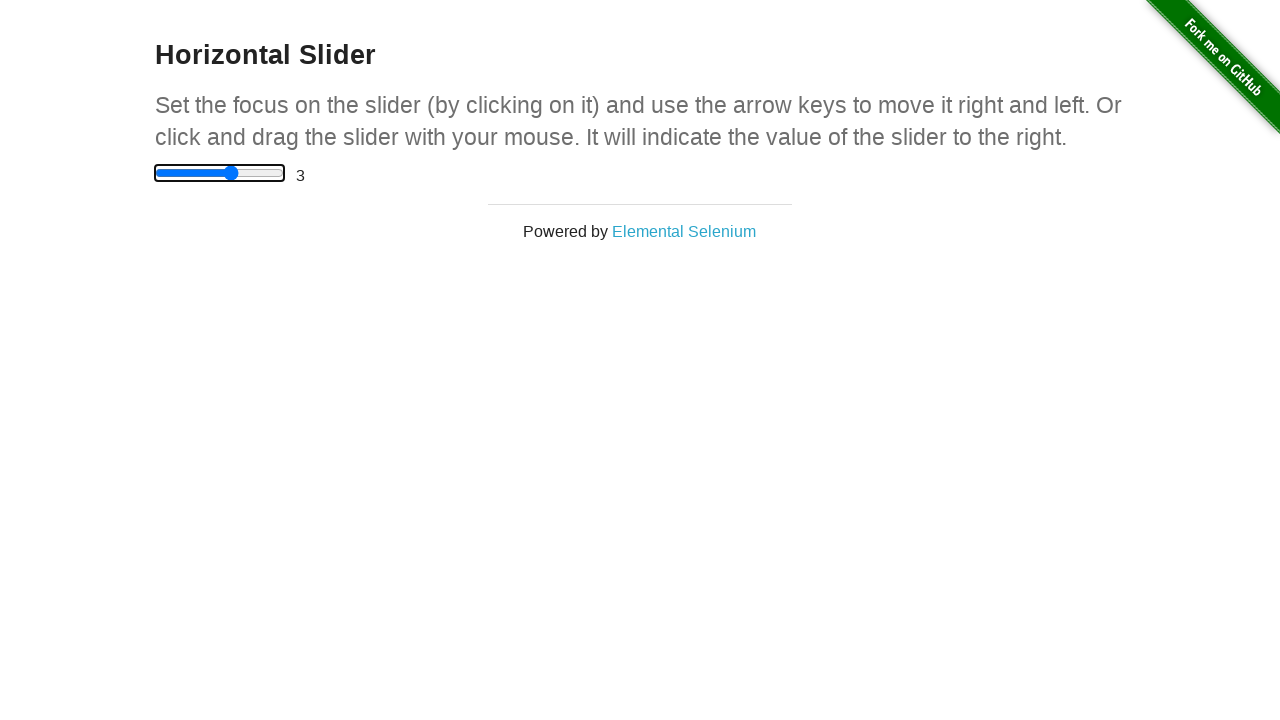

Pressed ArrowRight to move slider right (step 7/10) on input[type='range']
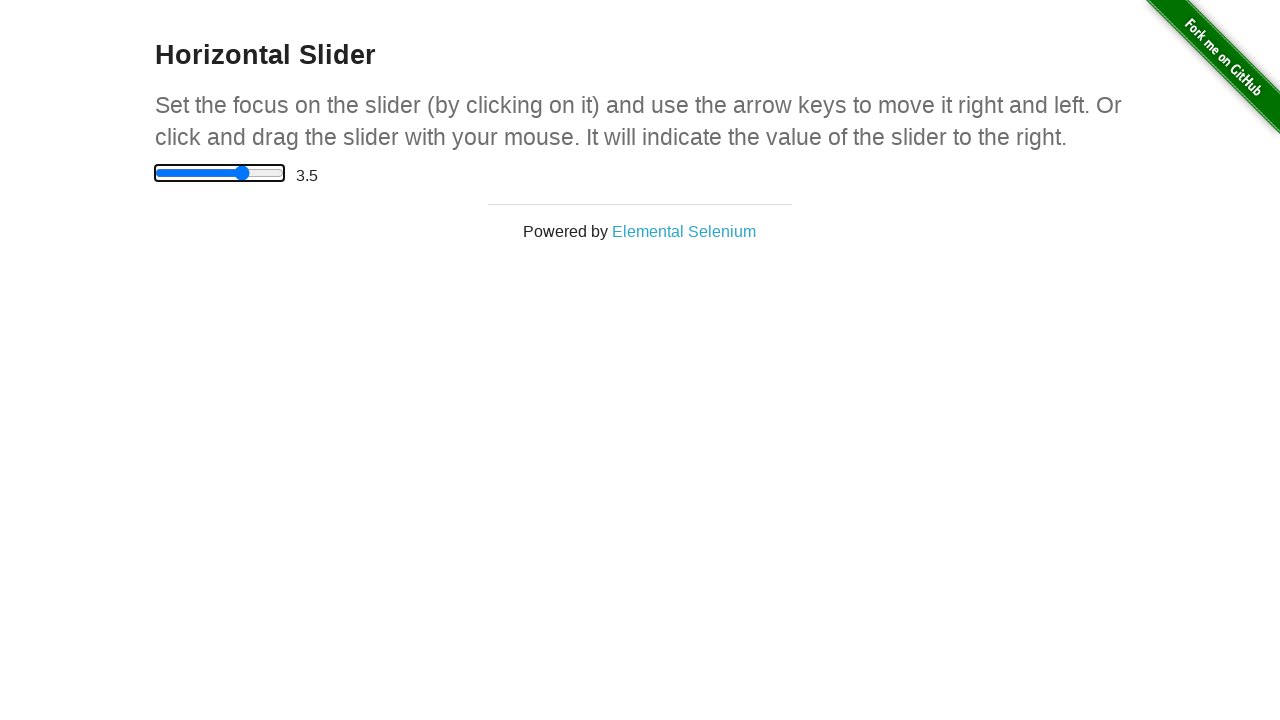

Waited 100ms for slider value to update
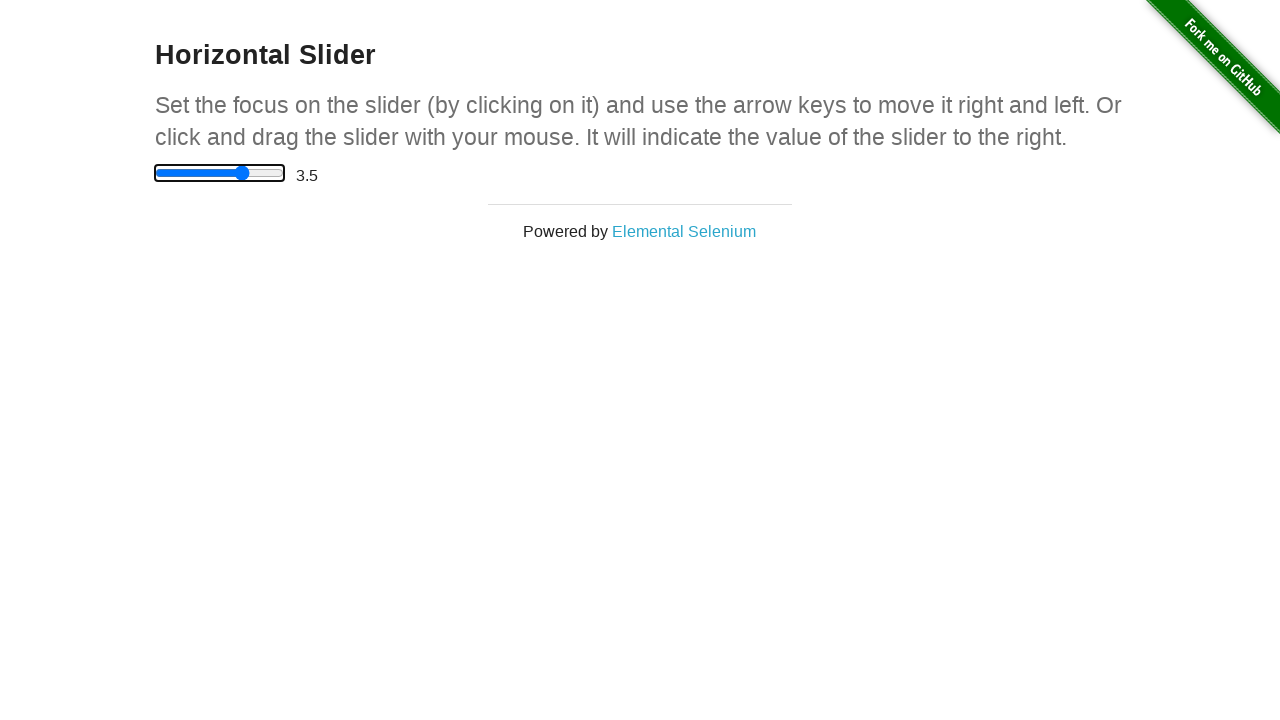

Pressed ArrowRight to move slider right (step 8/10) on input[type='range']
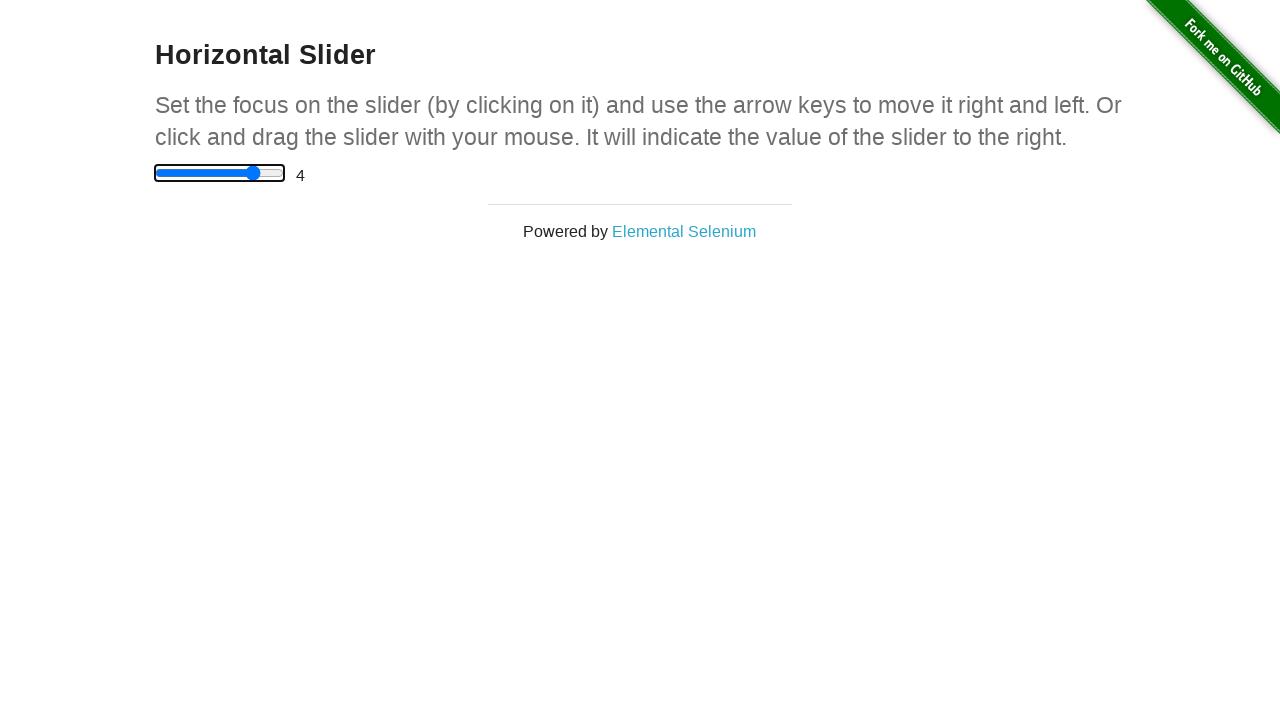

Waited 100ms for slider value to update
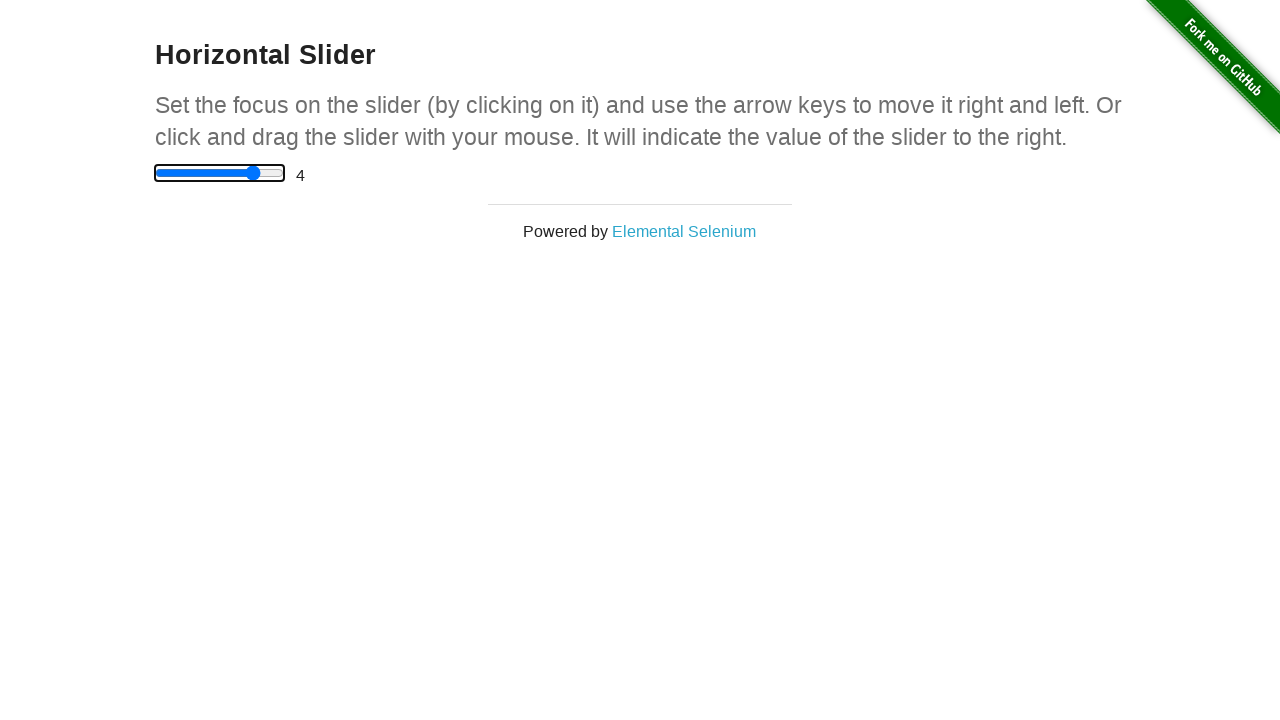

Pressed ArrowRight to move slider right (step 9/10) on input[type='range']
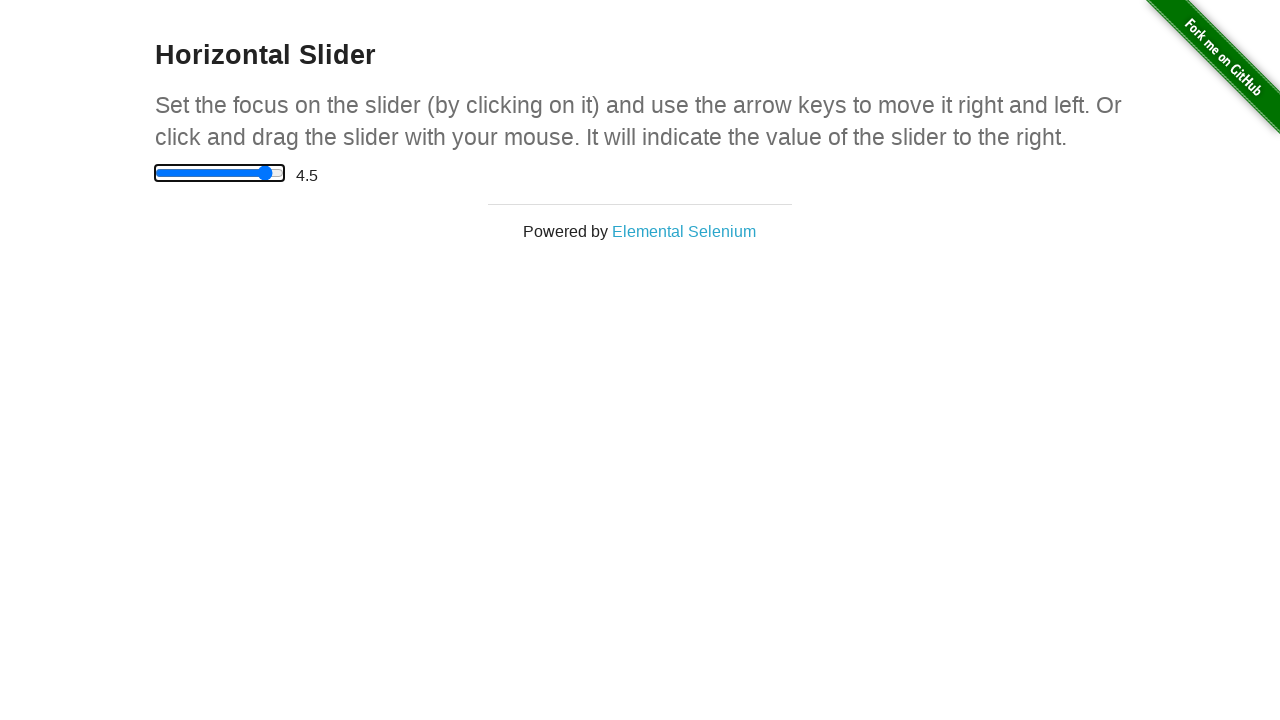

Waited 100ms for slider value to update
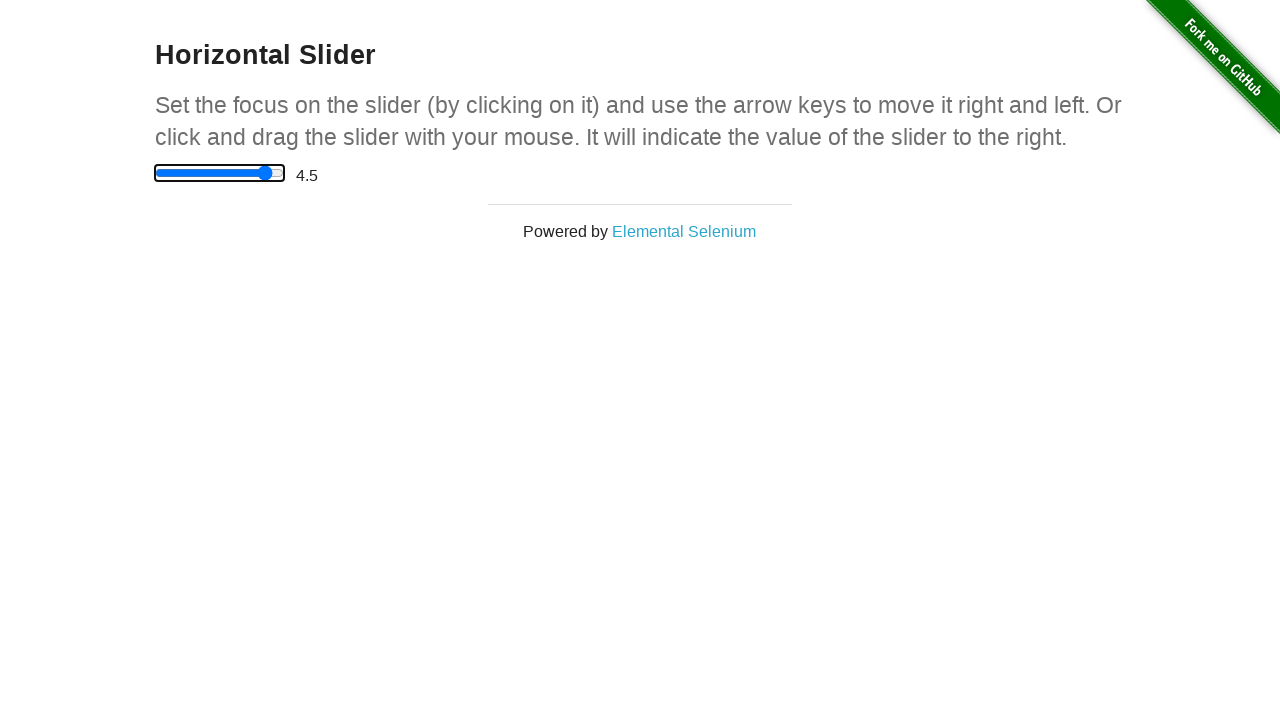

Pressed ArrowRight to move slider right (step 10/10) on input[type='range']
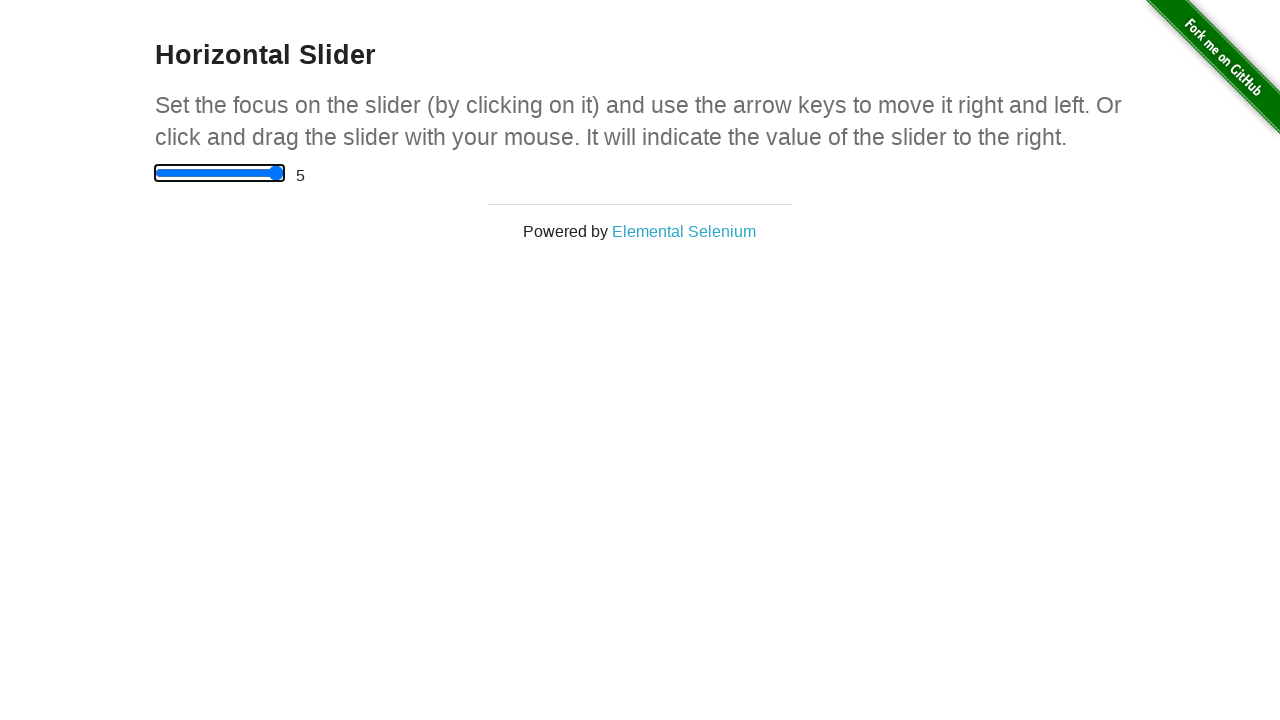

Waited 100ms for slider value to update
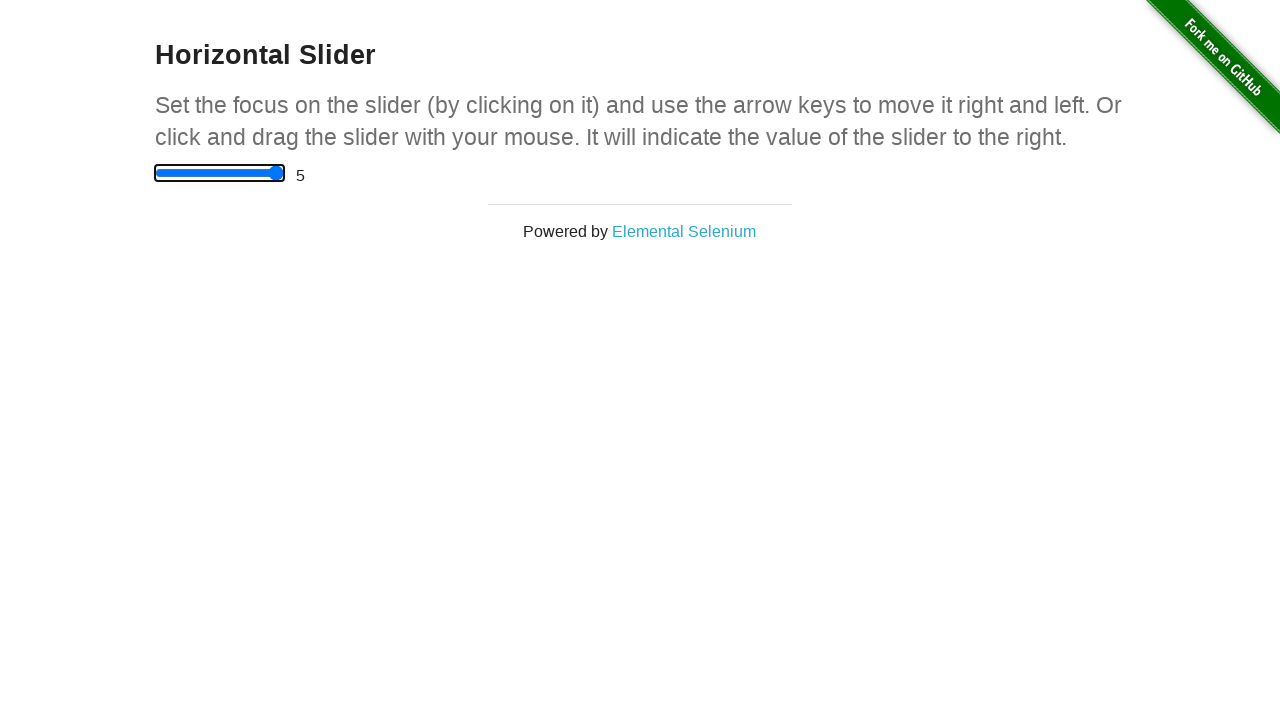

Pressed ArrowLeft to move slider left (step 1/11) on input[type='range']
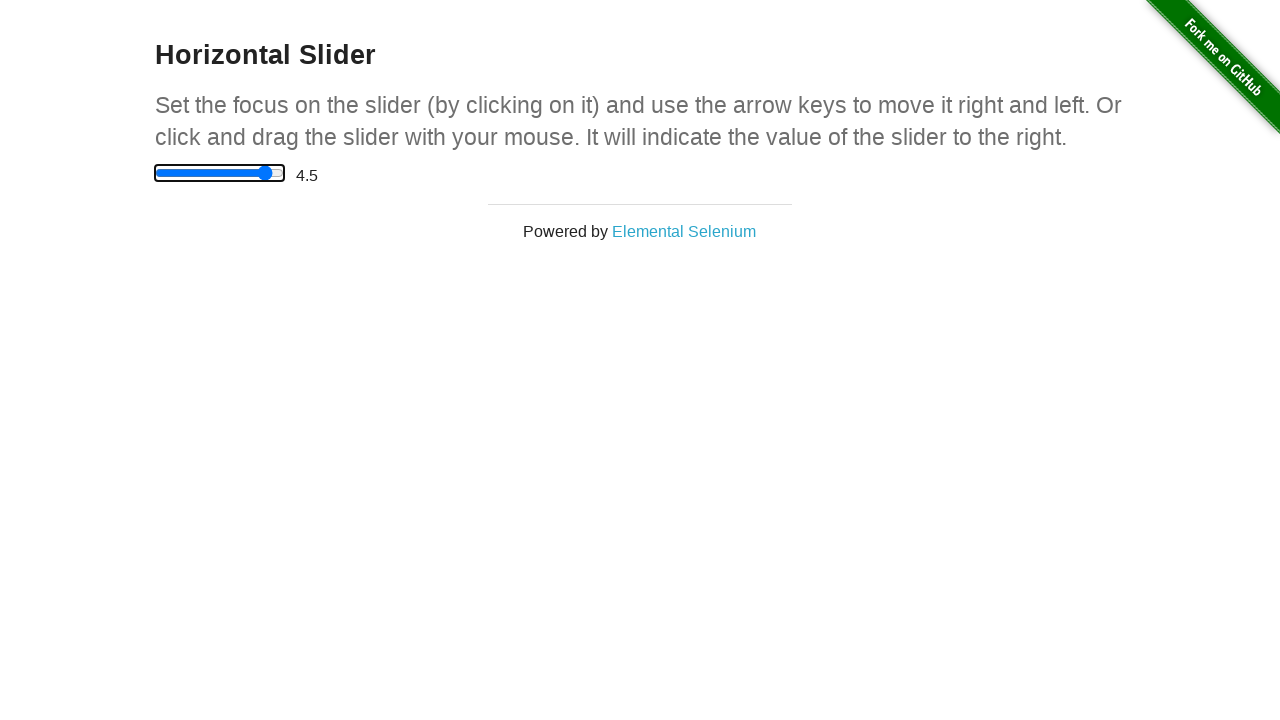

Waited 100ms for slider value to update
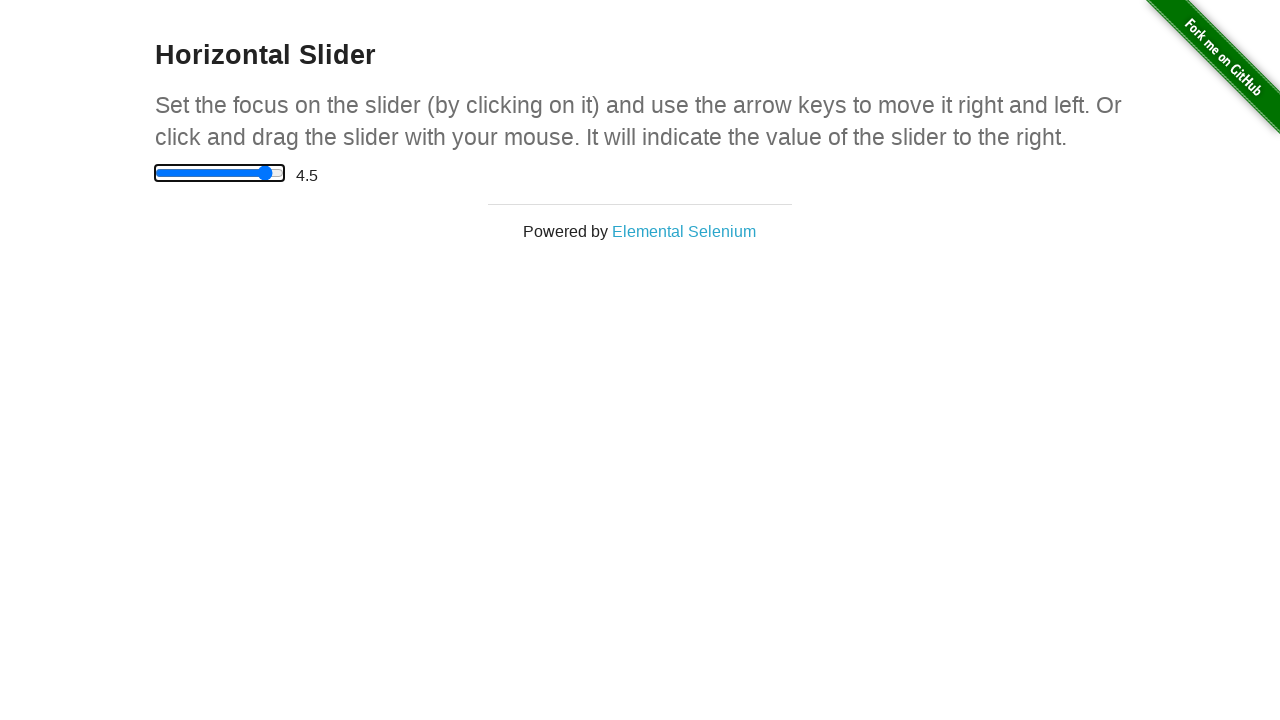

Pressed ArrowLeft to move slider left (step 2/11) on input[type='range']
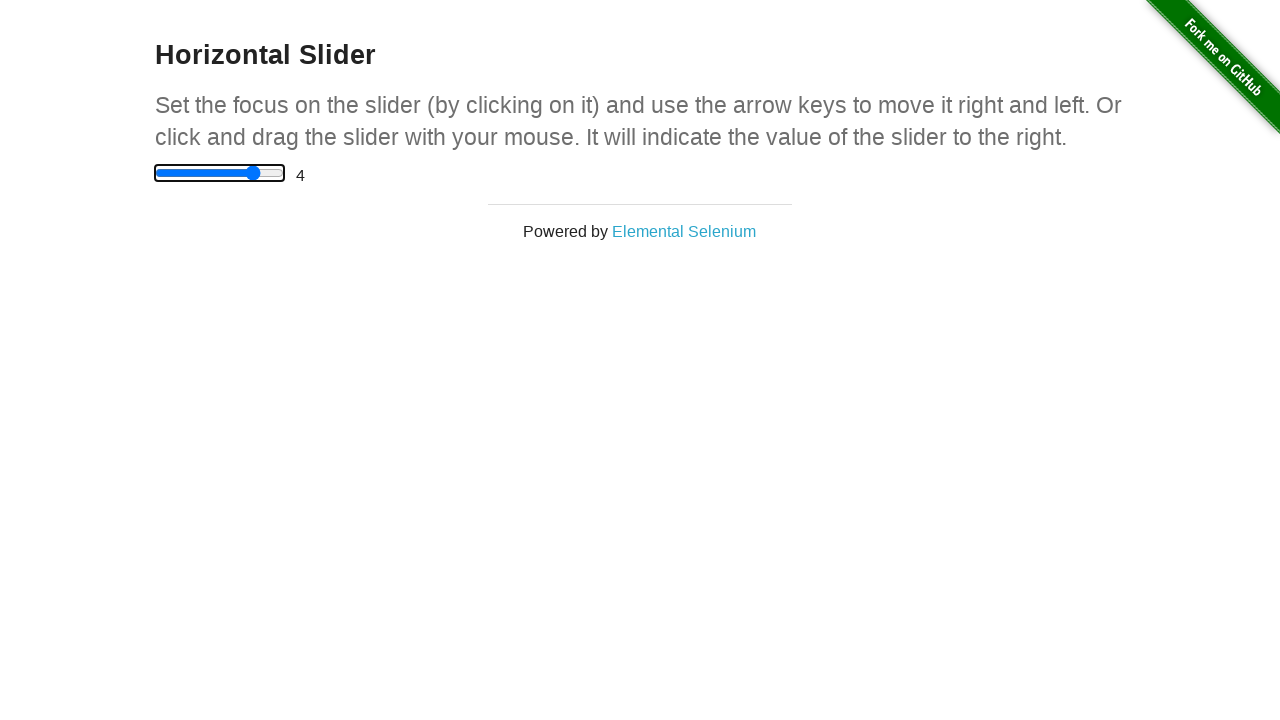

Waited 100ms for slider value to update
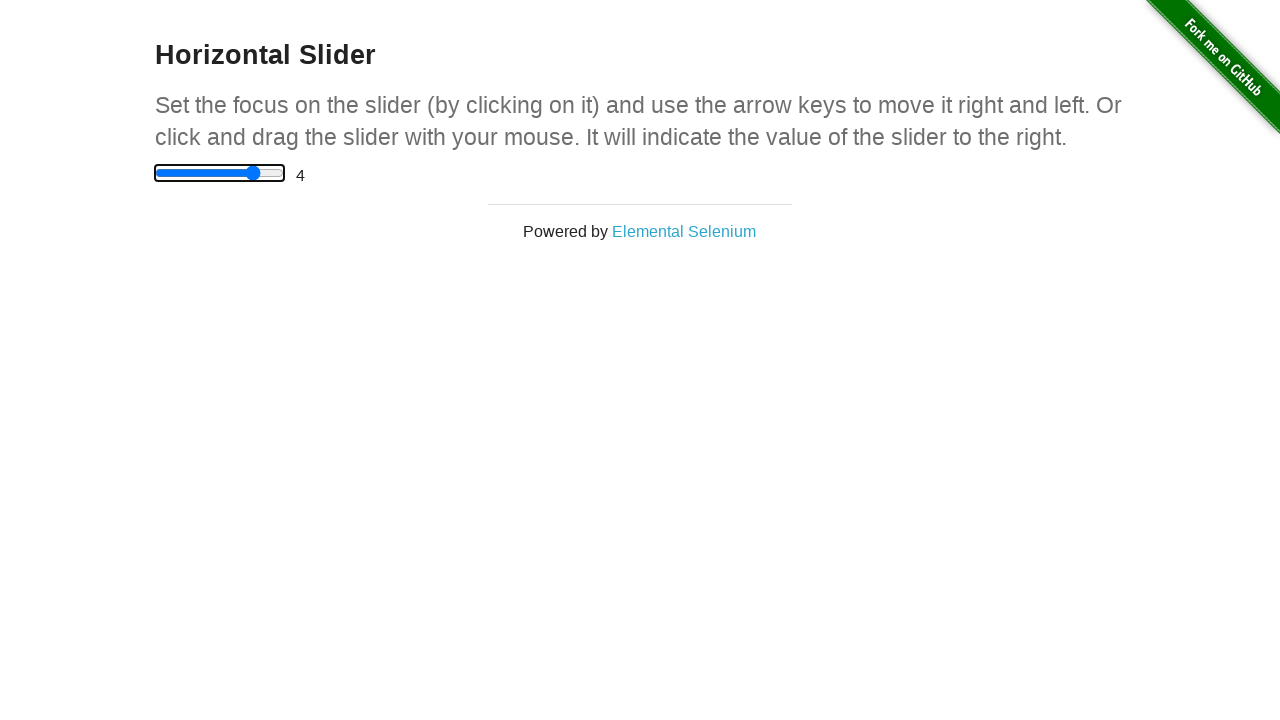

Pressed ArrowLeft to move slider left (step 3/11) on input[type='range']
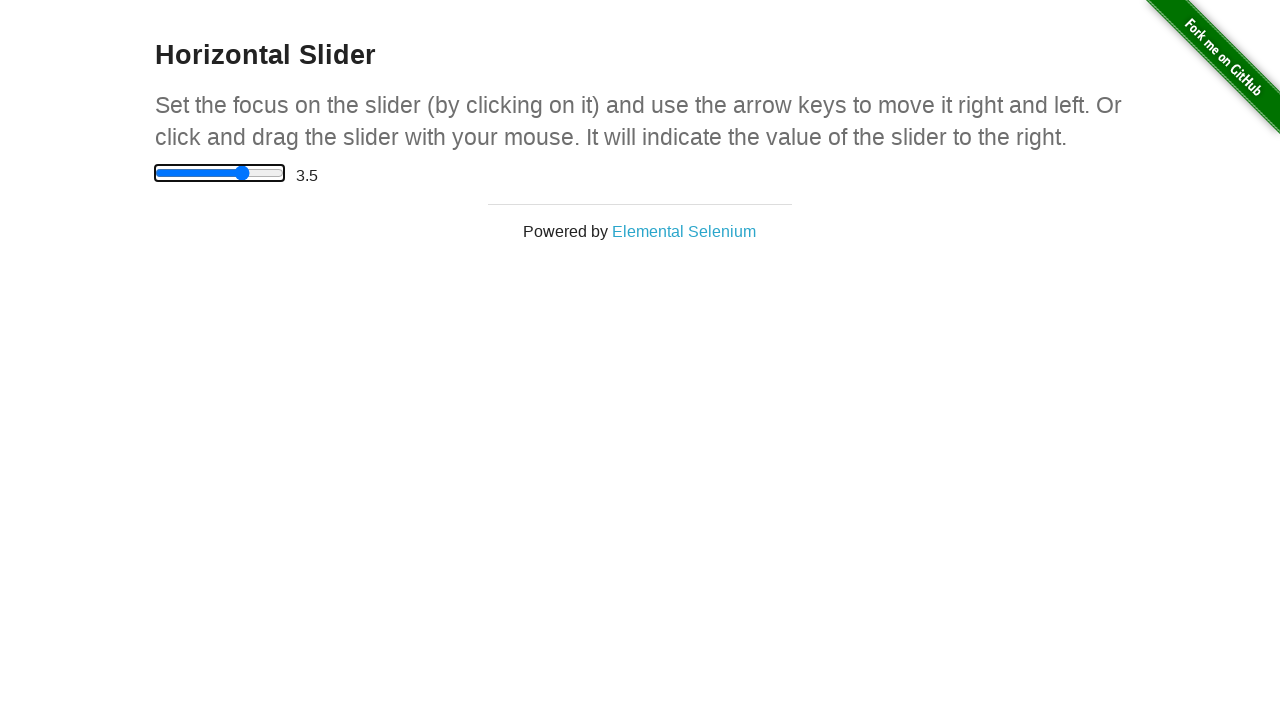

Waited 100ms for slider value to update
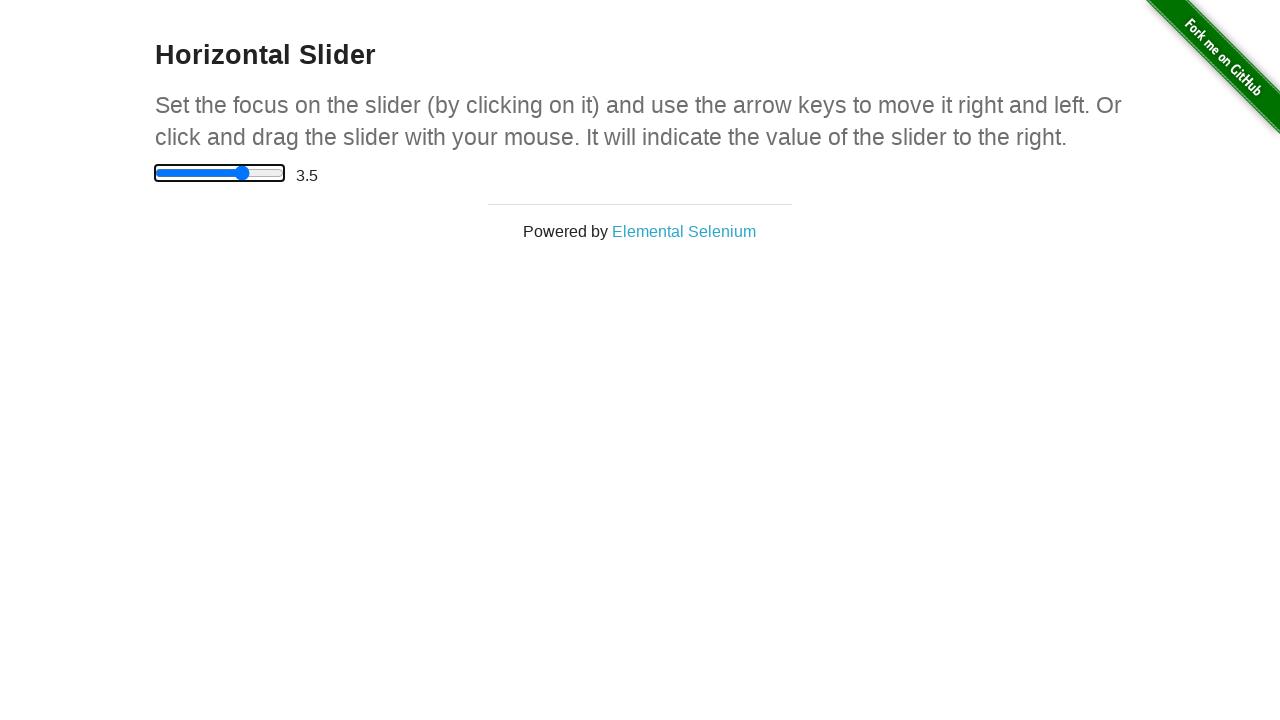

Pressed ArrowLeft to move slider left (step 4/11) on input[type='range']
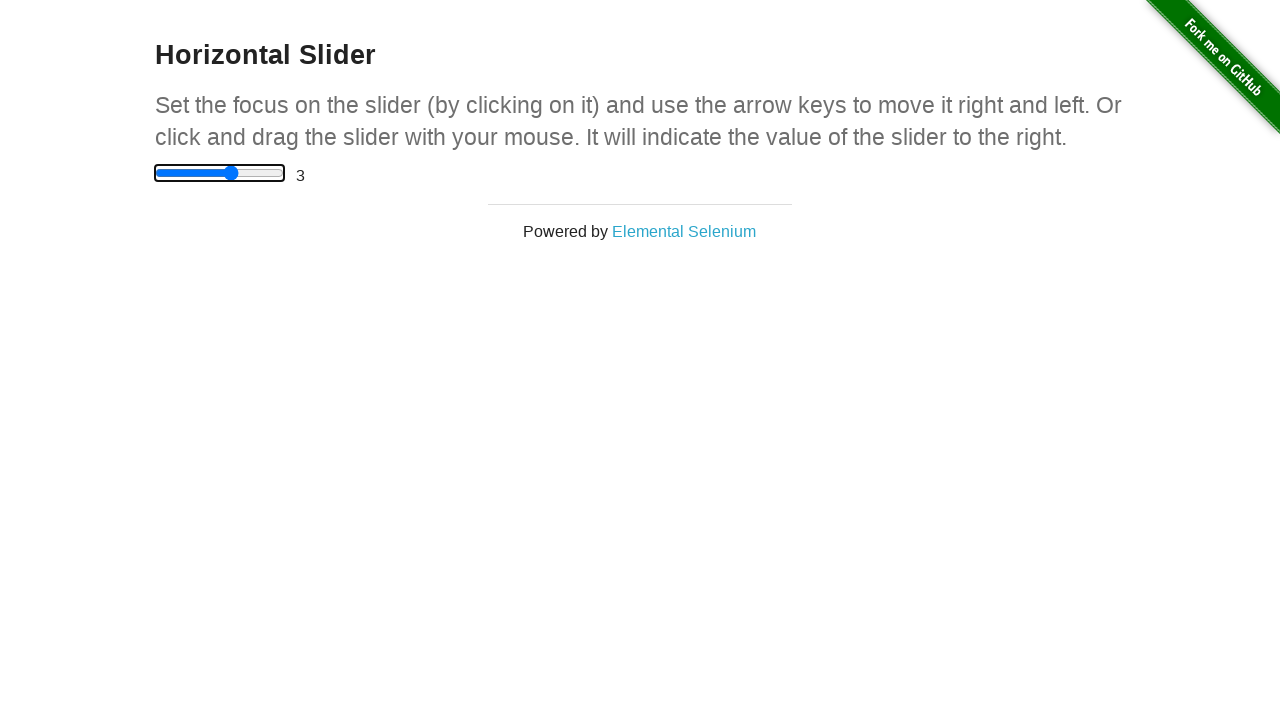

Waited 100ms for slider value to update
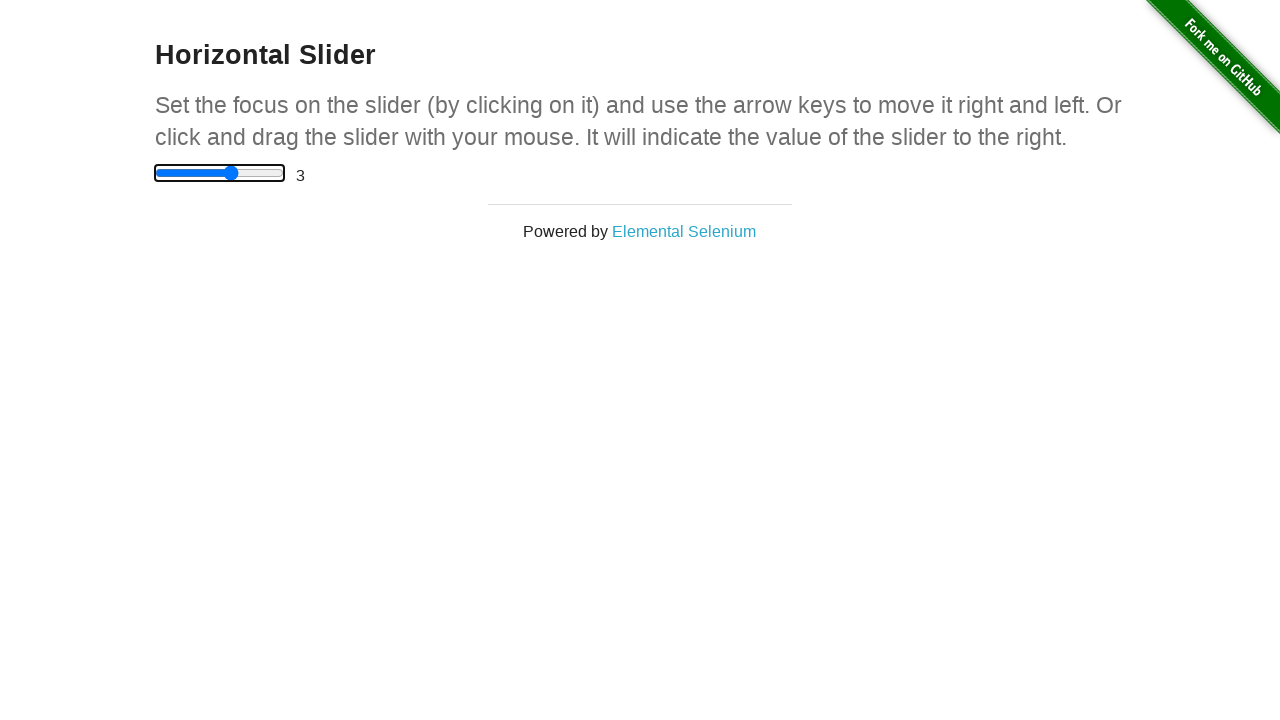

Pressed ArrowLeft to move slider left (step 5/11) on input[type='range']
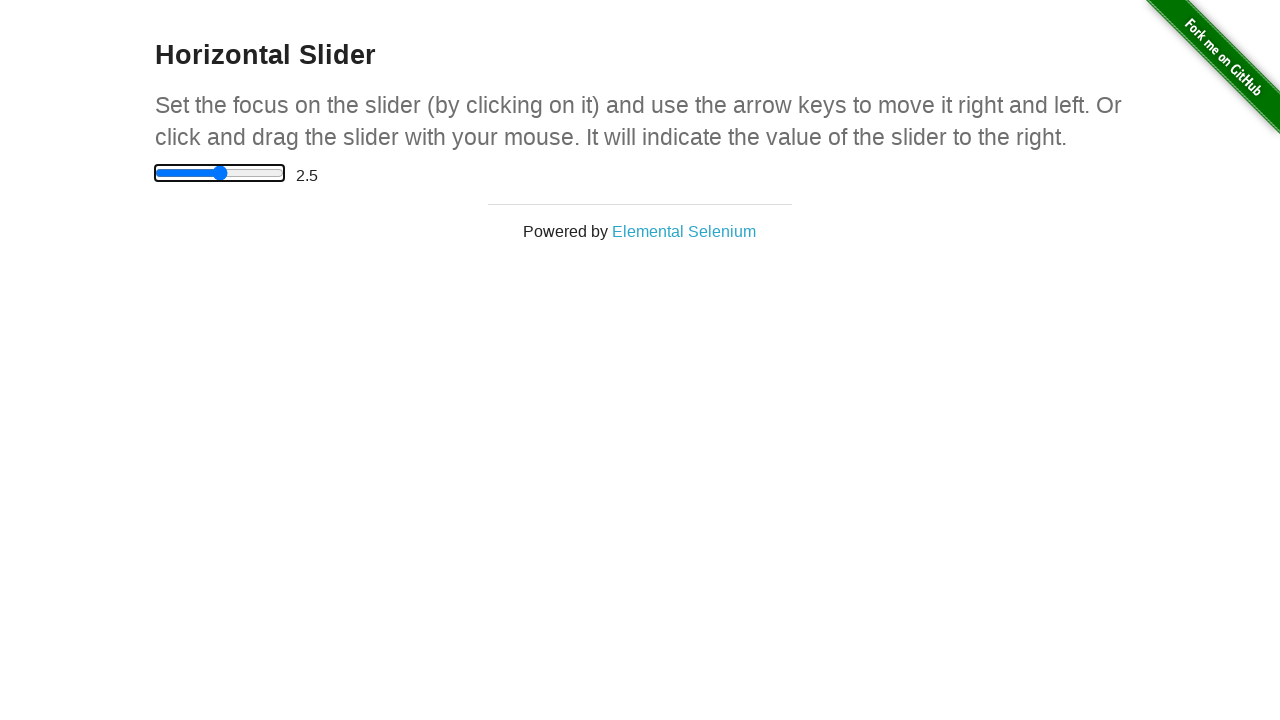

Waited 100ms for slider value to update
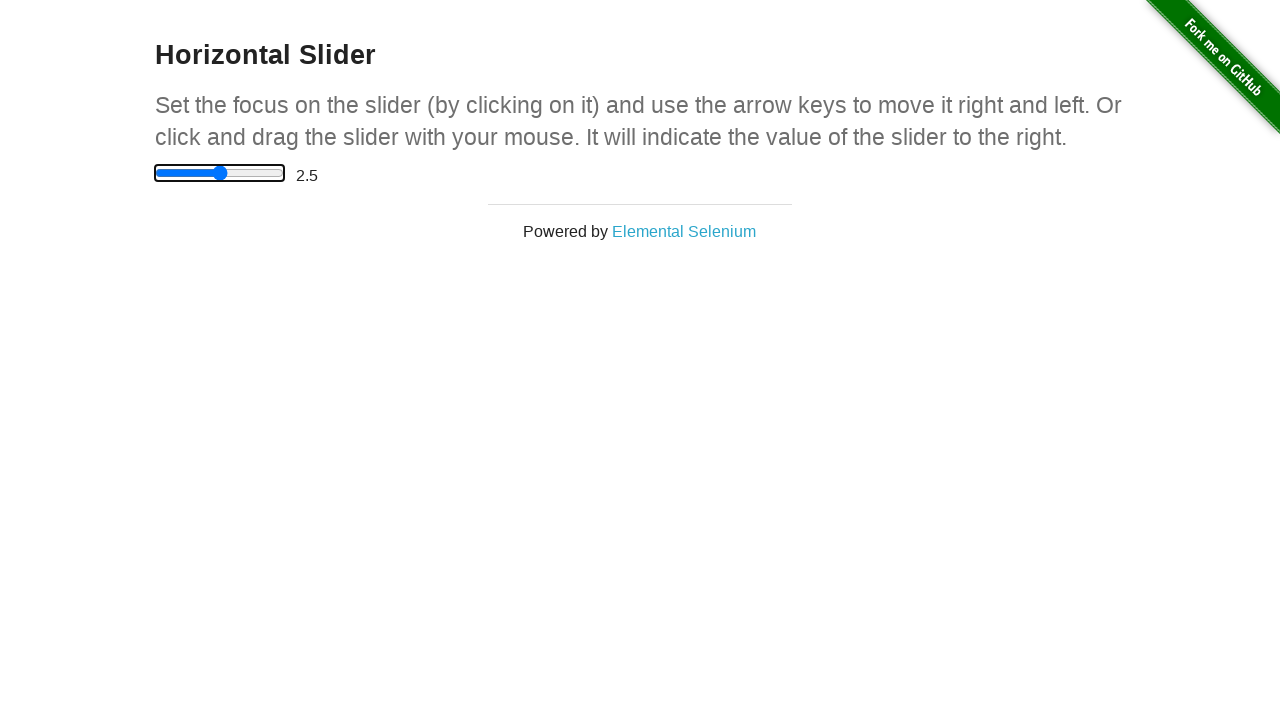

Pressed ArrowLeft to move slider left (step 6/11) on input[type='range']
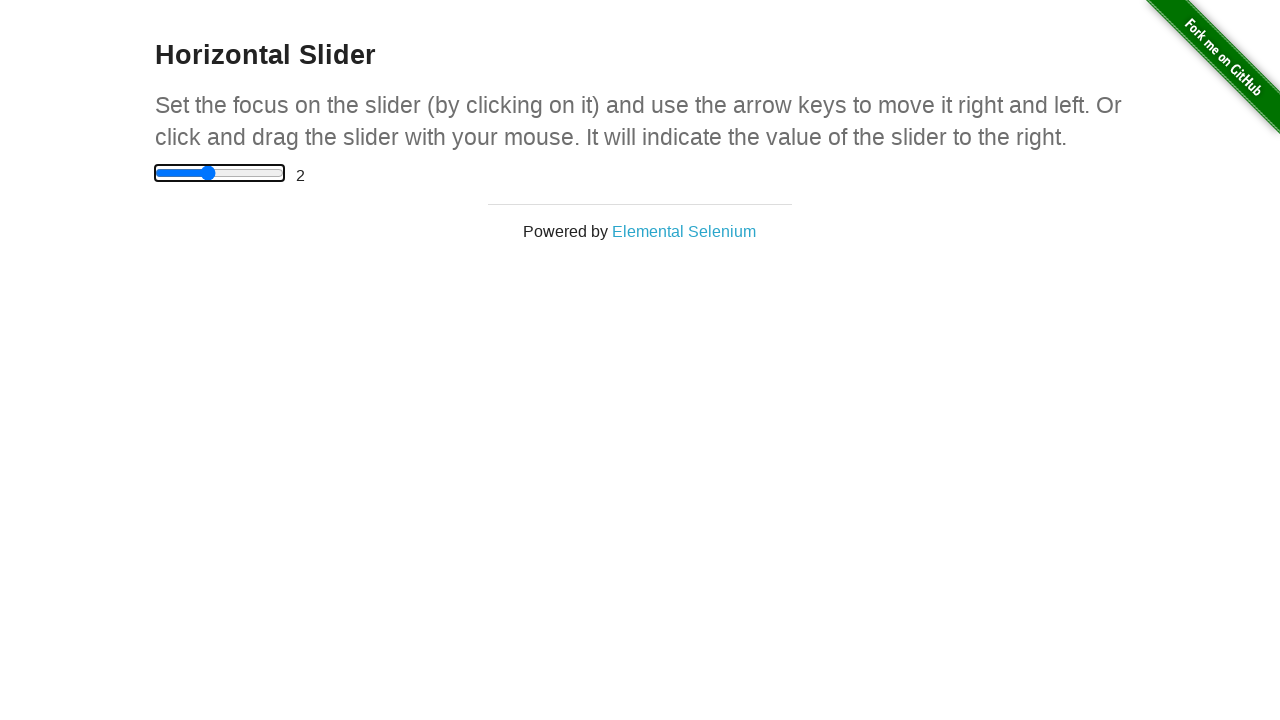

Waited 100ms for slider value to update
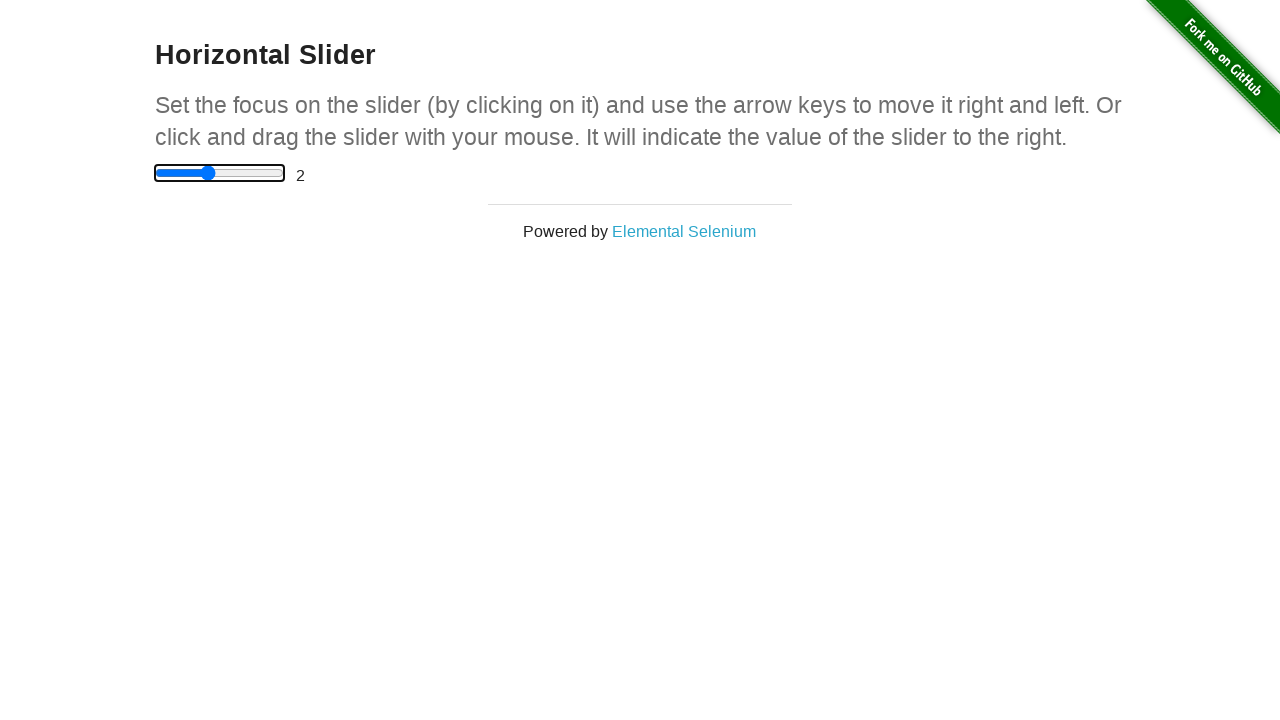

Pressed ArrowLeft to move slider left (step 7/11) on input[type='range']
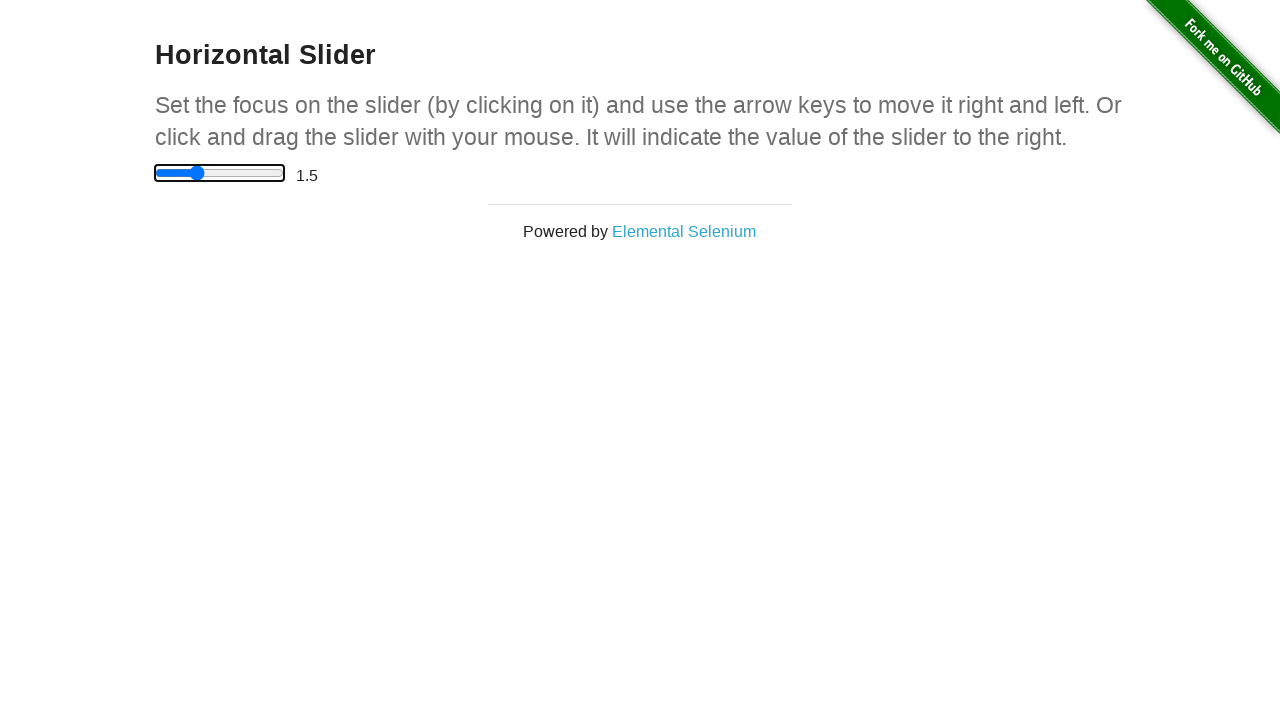

Waited 100ms for slider value to update
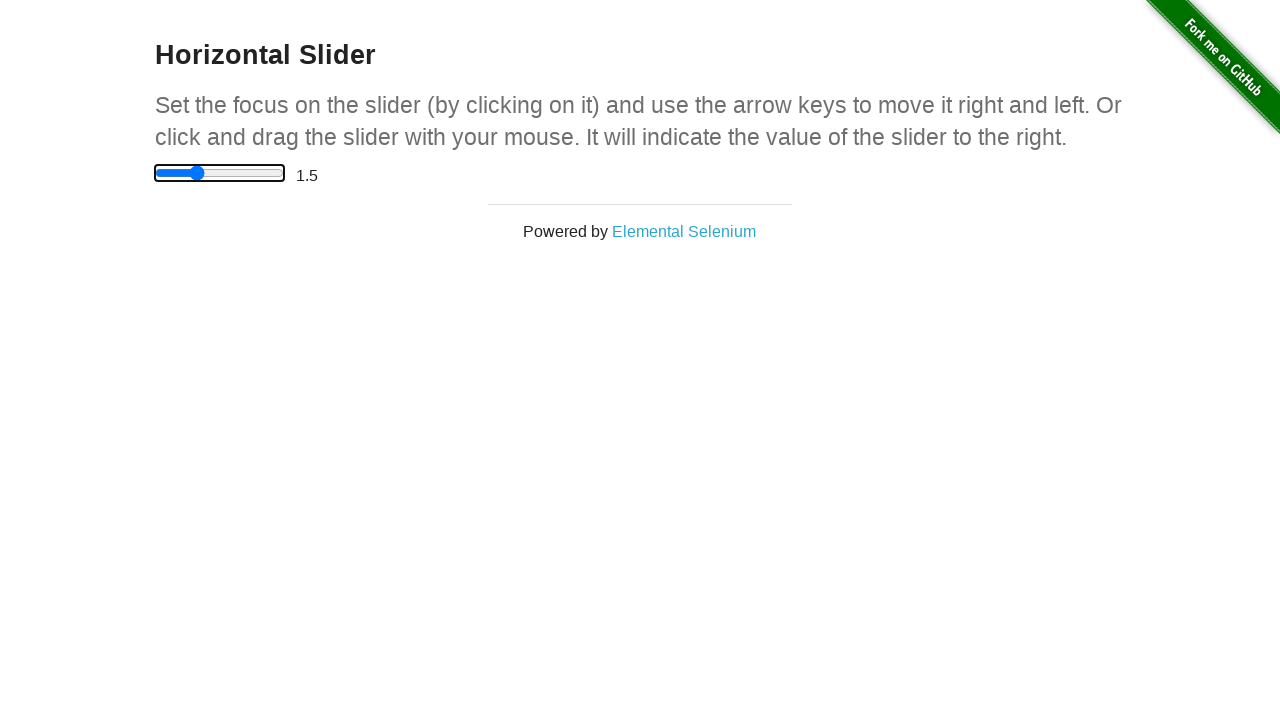

Pressed ArrowLeft to move slider left (step 8/11) on input[type='range']
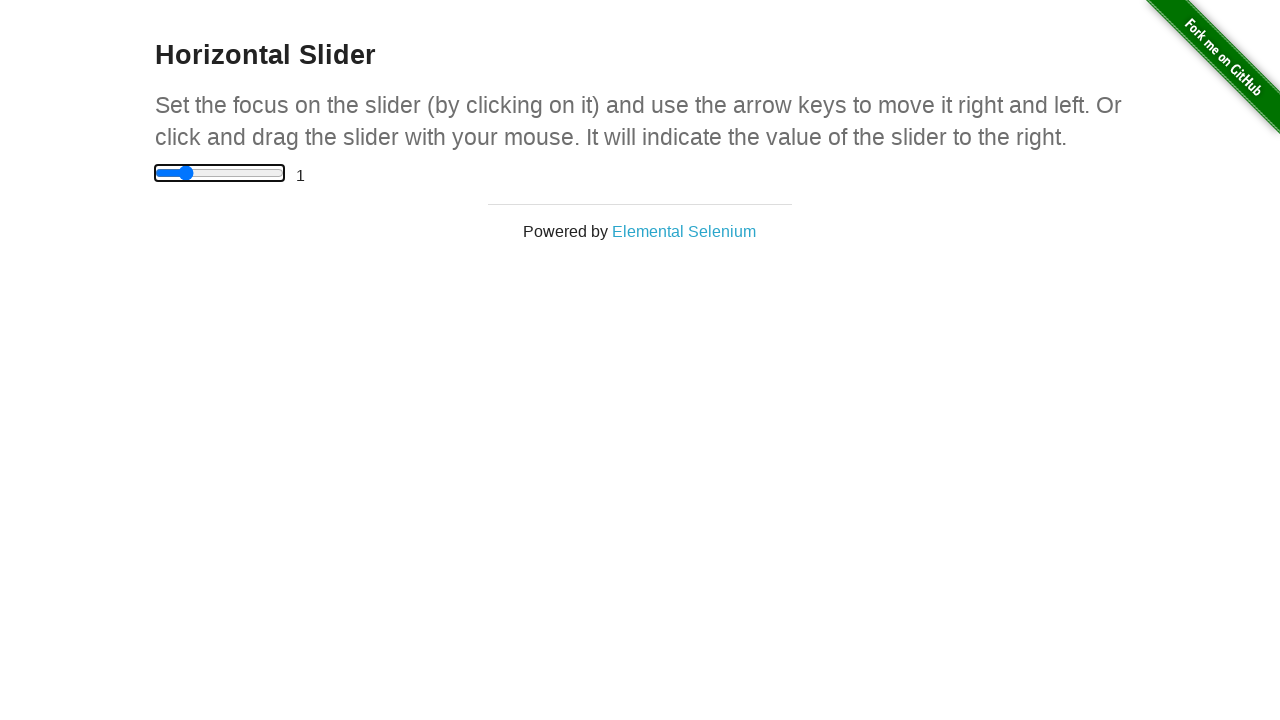

Waited 100ms for slider value to update
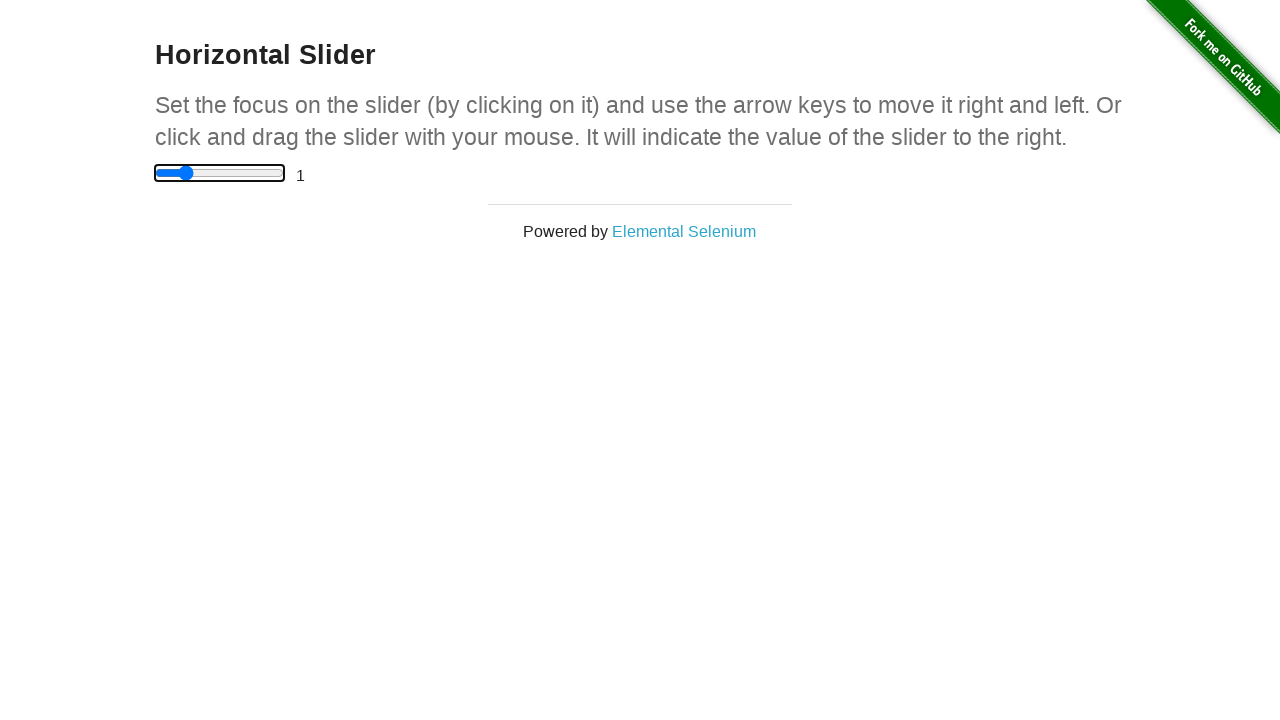

Pressed ArrowLeft to move slider left (step 9/11) on input[type='range']
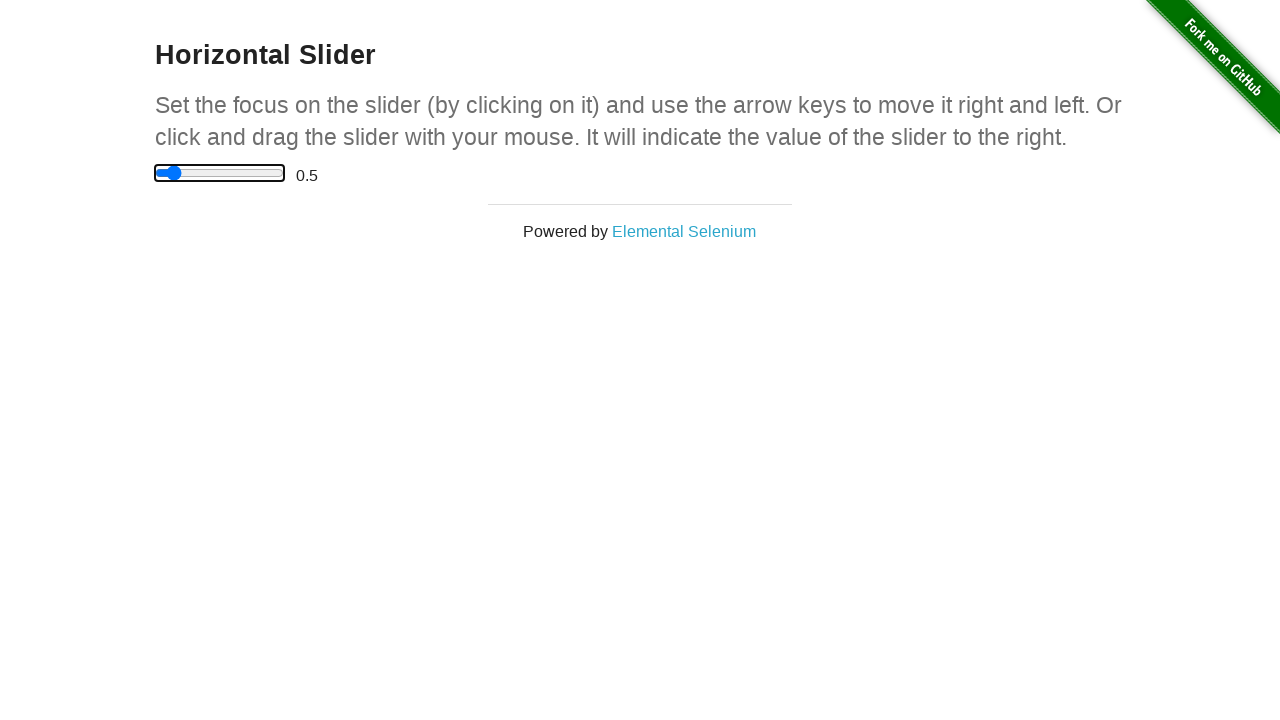

Waited 100ms for slider value to update
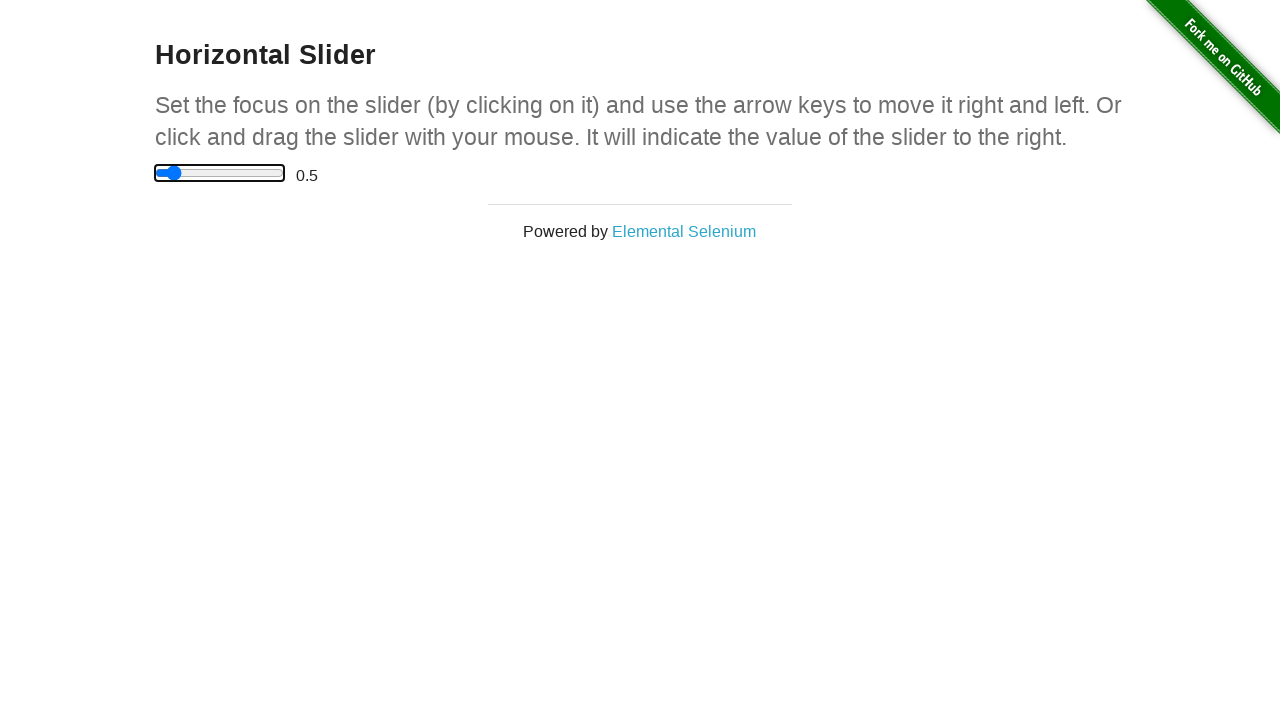

Pressed ArrowLeft to move slider left (step 10/11) on input[type='range']
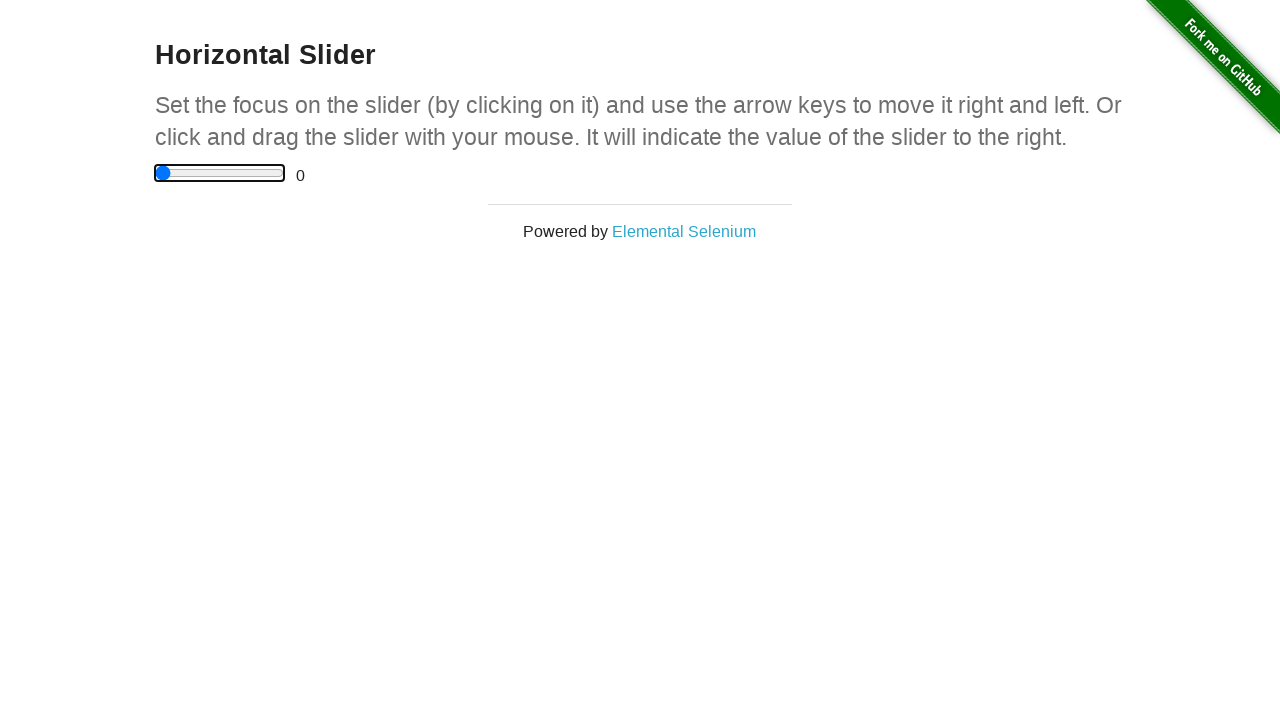

Waited 100ms for slider value to update
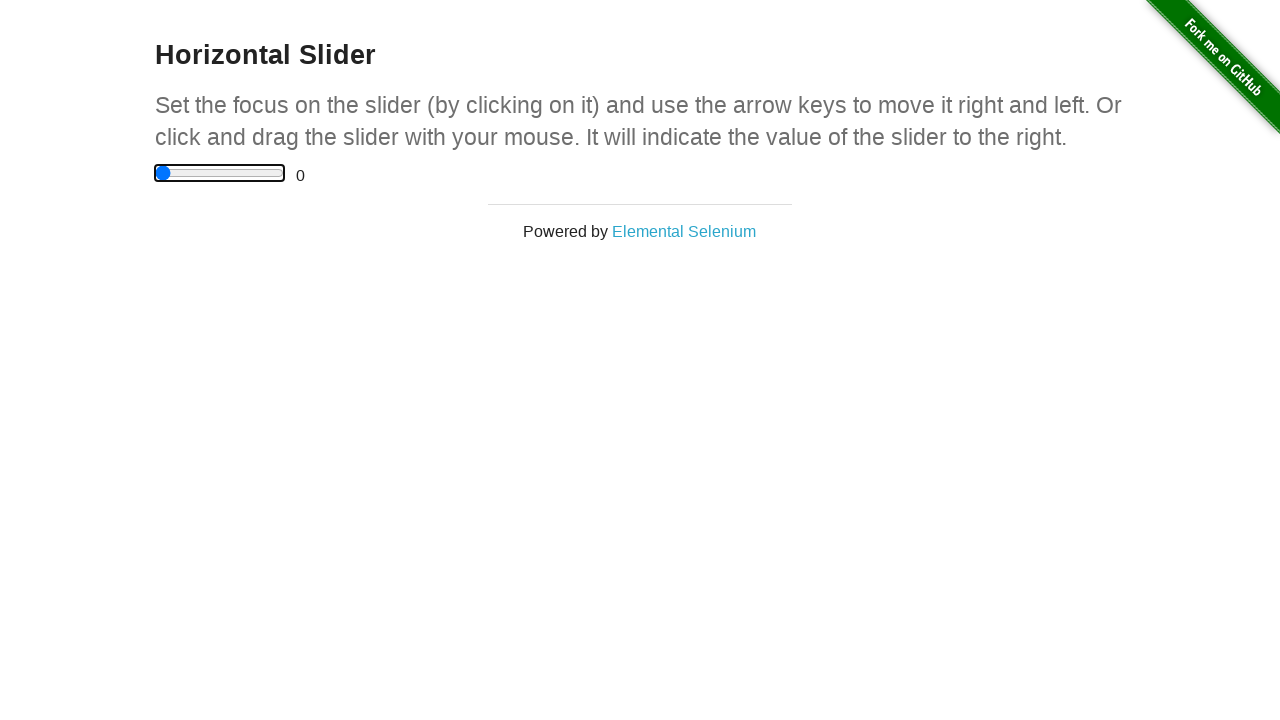

Pressed ArrowLeft to move slider left (step 11/11) on input[type='range']
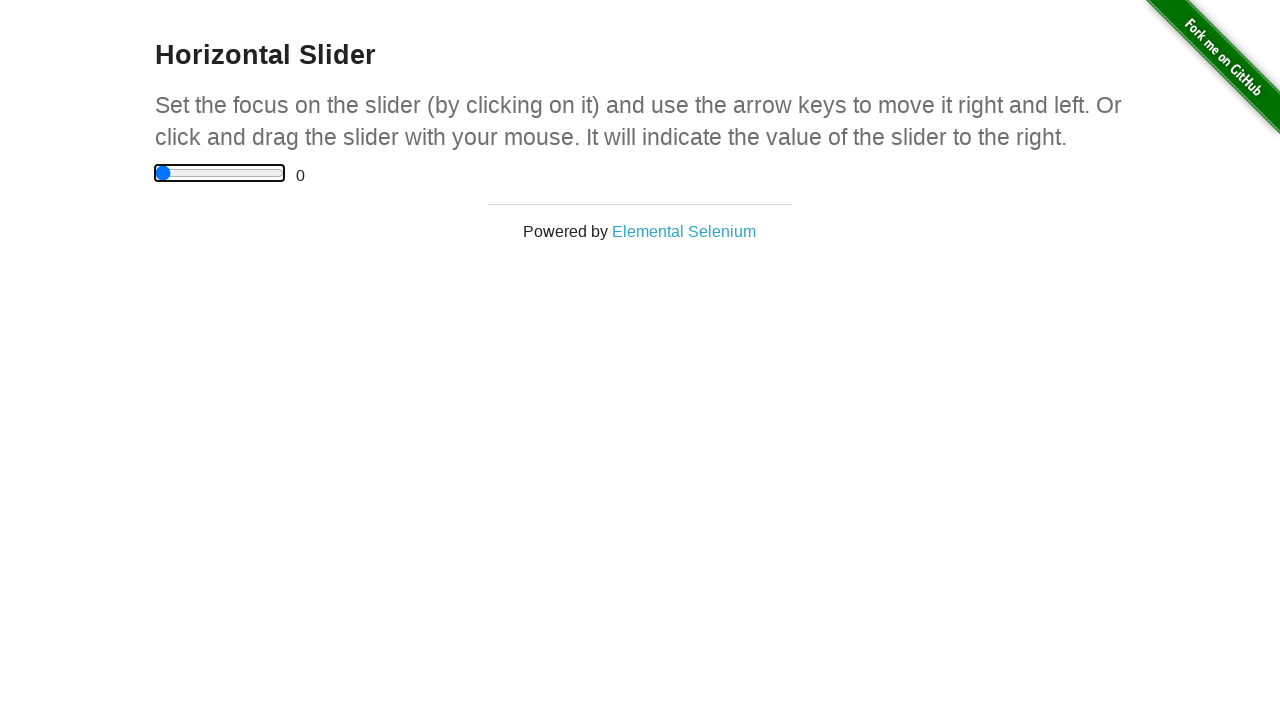

Waited 100ms for slider value to update
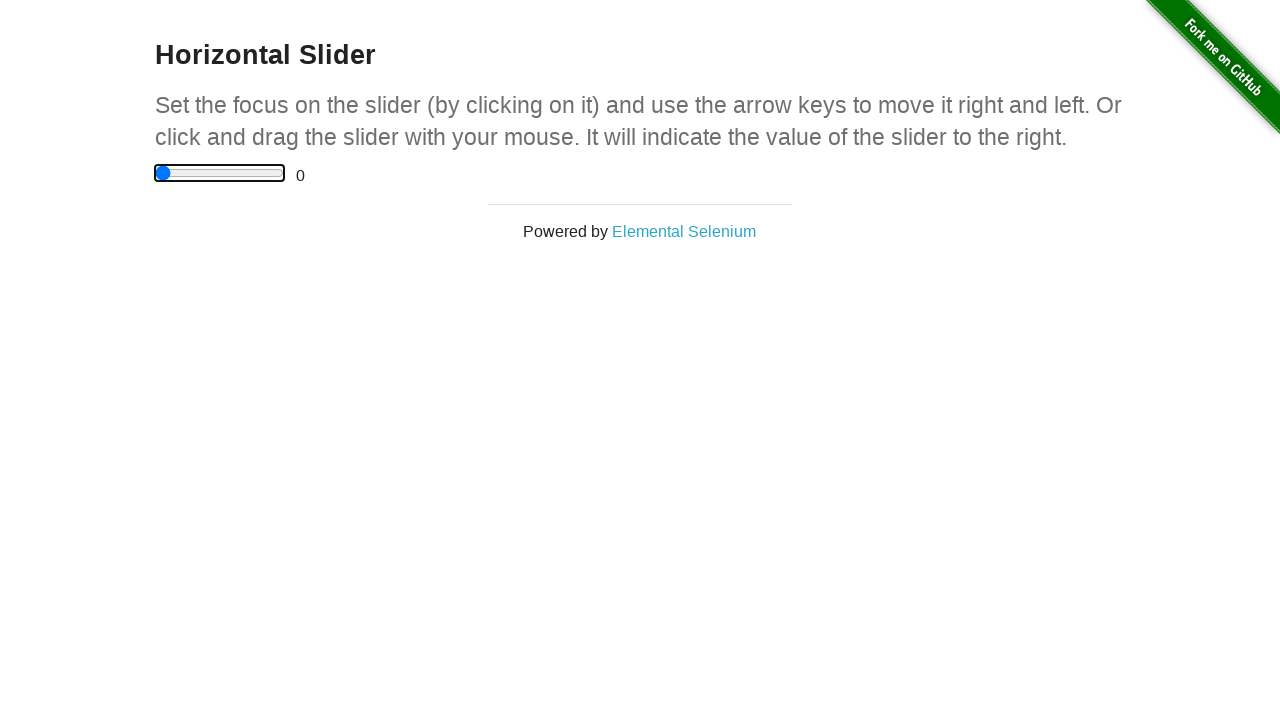

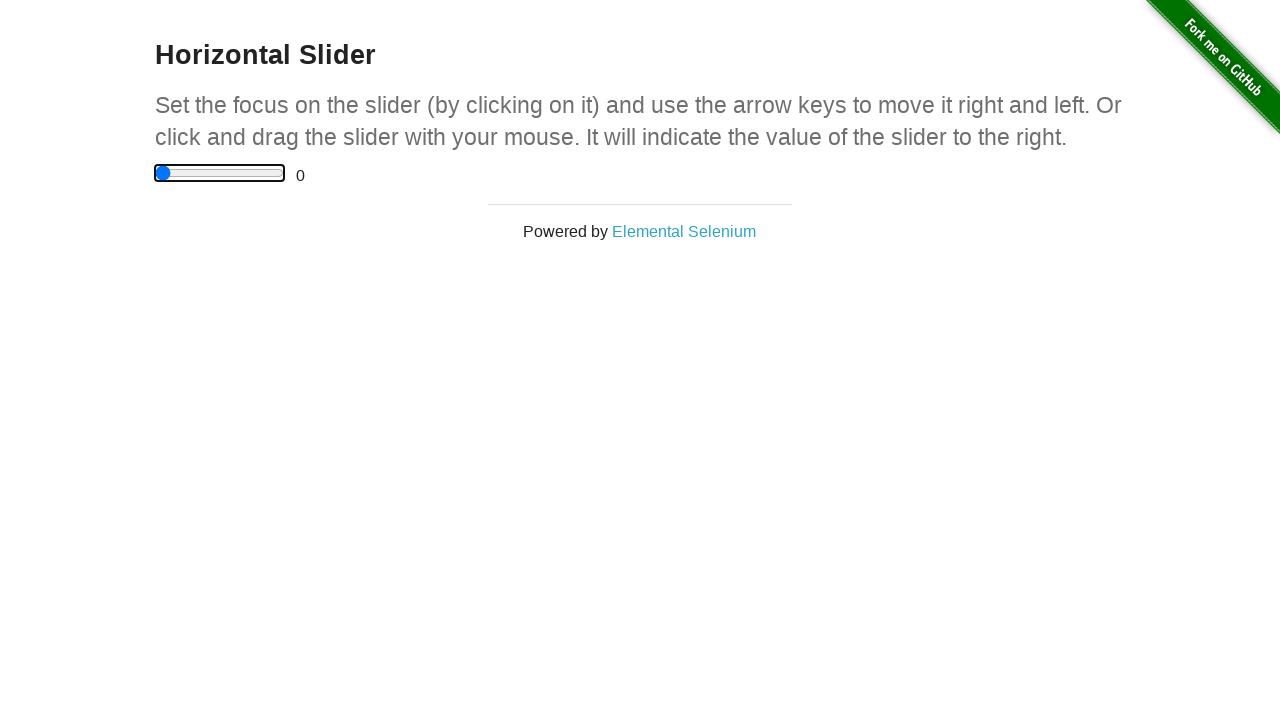